Tests calculator functionality by performing multiplication (423 × 525), division (4000 ÷ 200), addition (-234234 + 345345), and subtraction (234823 - 23094823) operations

Starting URL: https://www.calculator.net

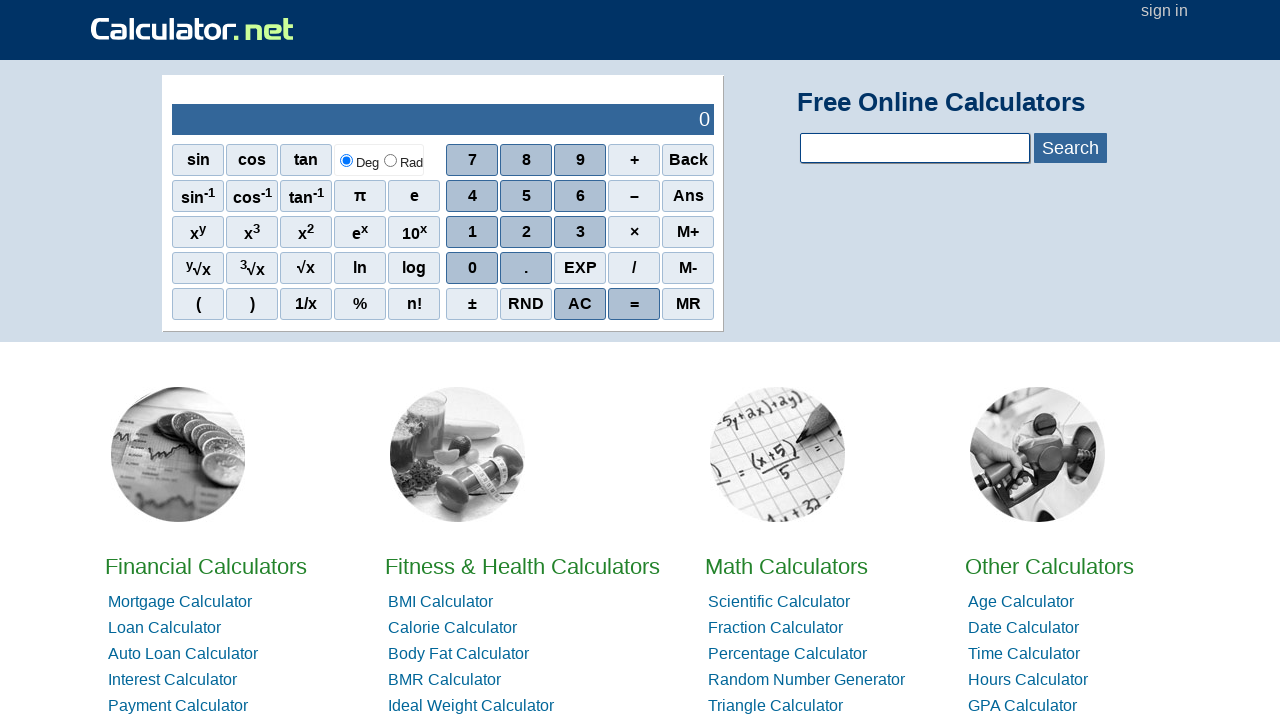

Clicked digit 4 for multiplication test at (472, 196) on xpath=//span[contains(text(),'4')]
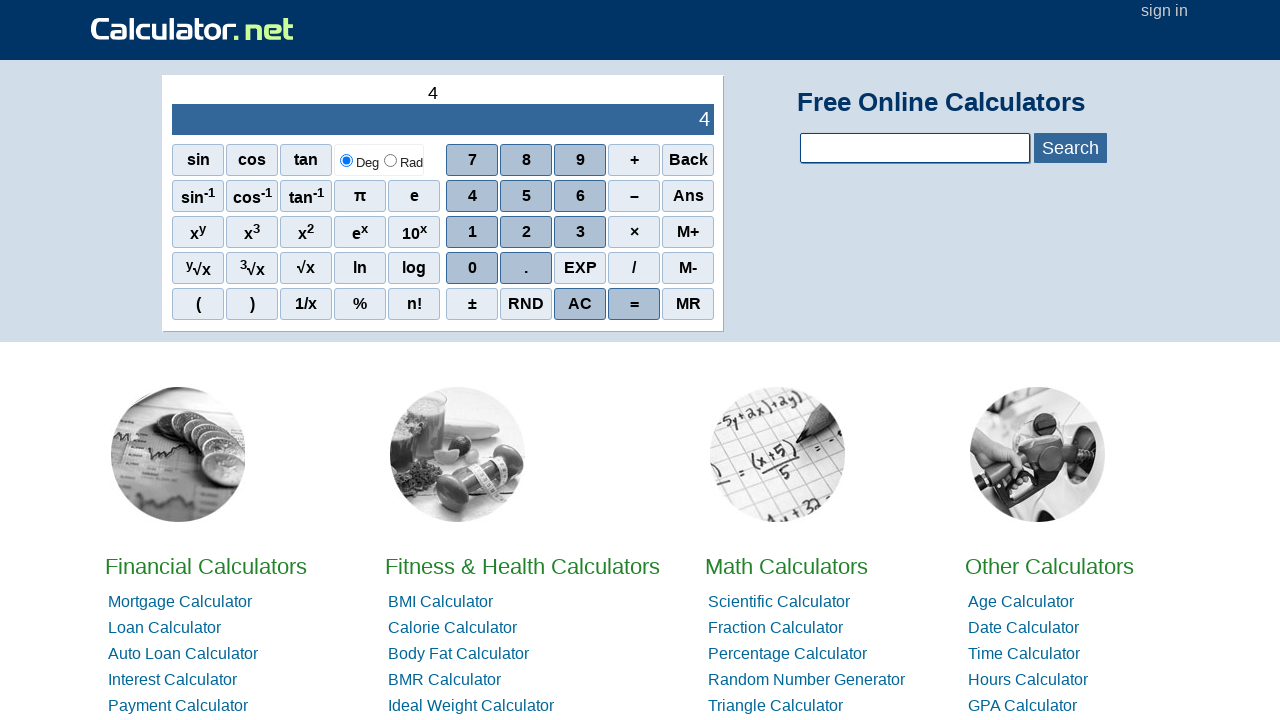

Clicked digit 2 at (526, 232) on xpath=//span[contains(text(),'2')]
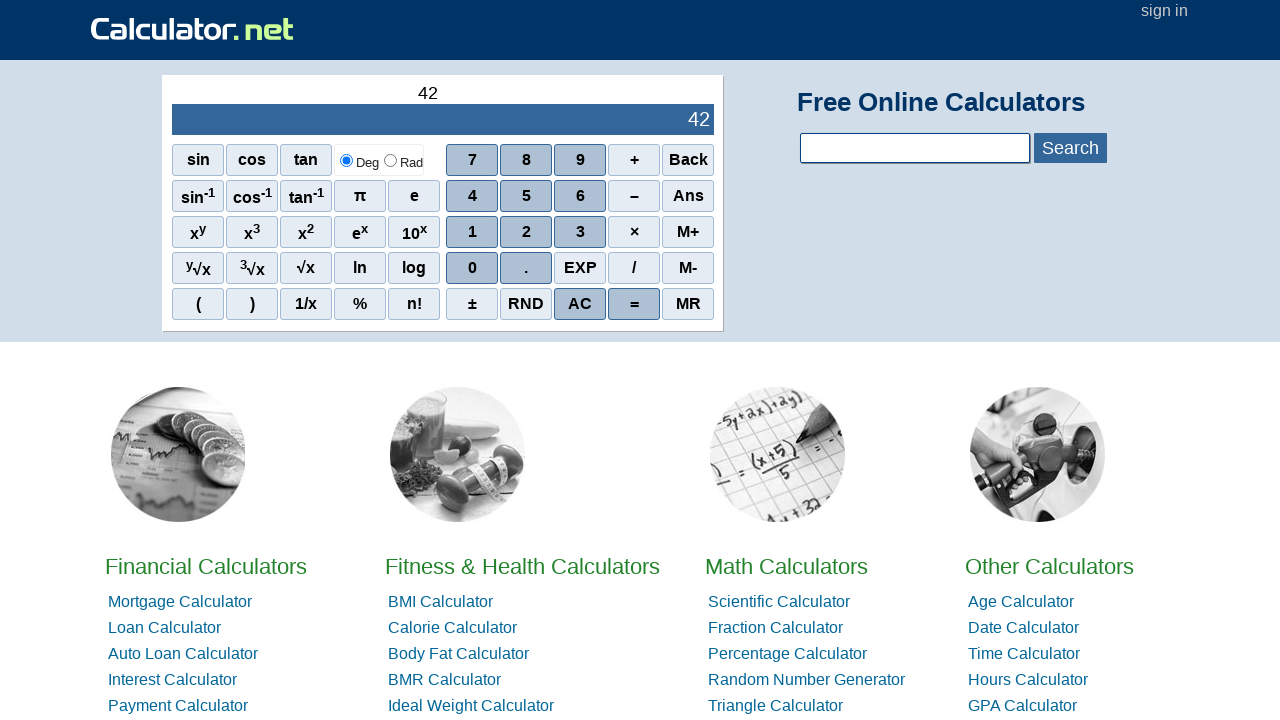

Clicked digit 3 at (580, 232) on xpath=//span[contains(text(),'3')]
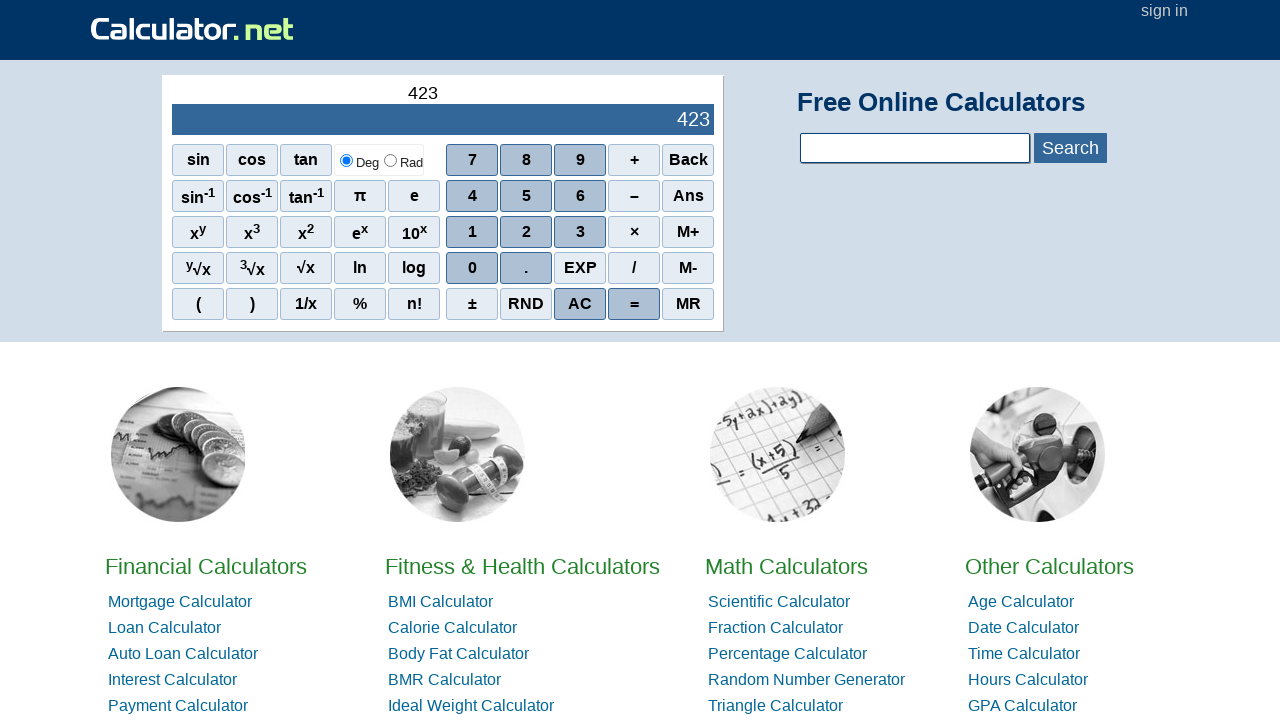

Clicked multiplication operator at (634, 232) on xpath=//span[contains(text(),'×')]
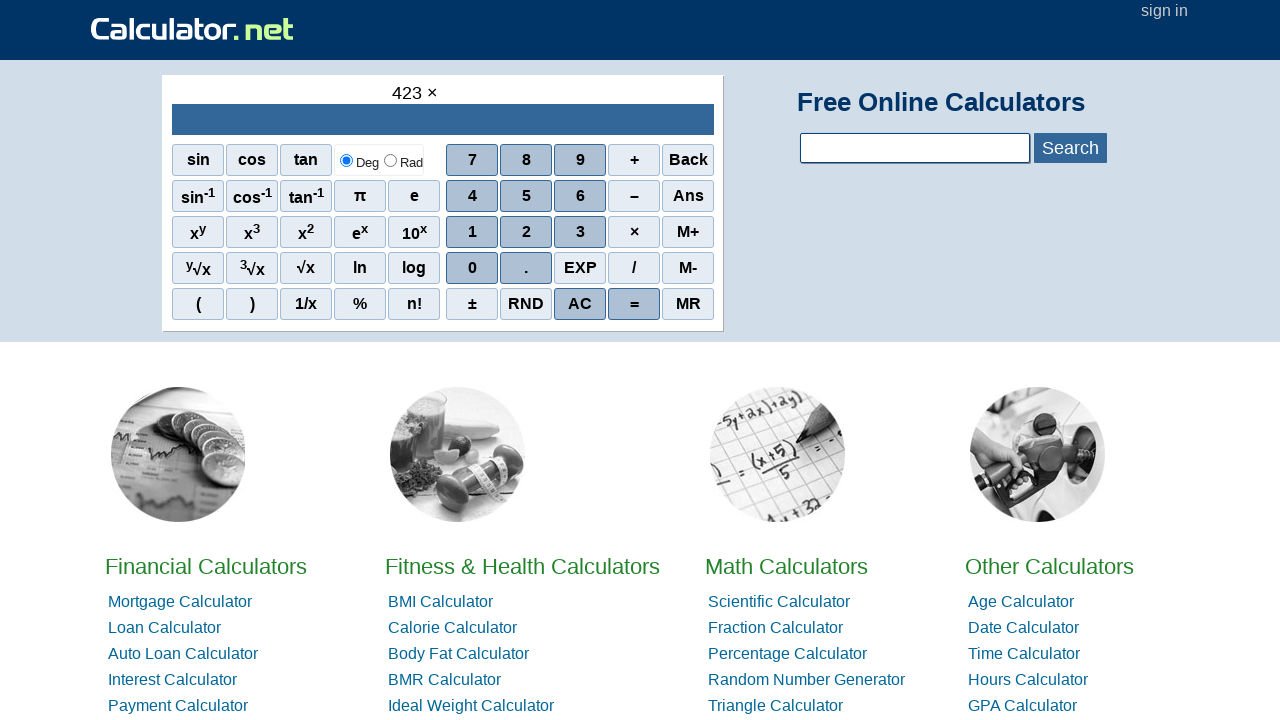

Clicked digit 5 at (526, 196) on xpath=//span[contains(text(),'5')]
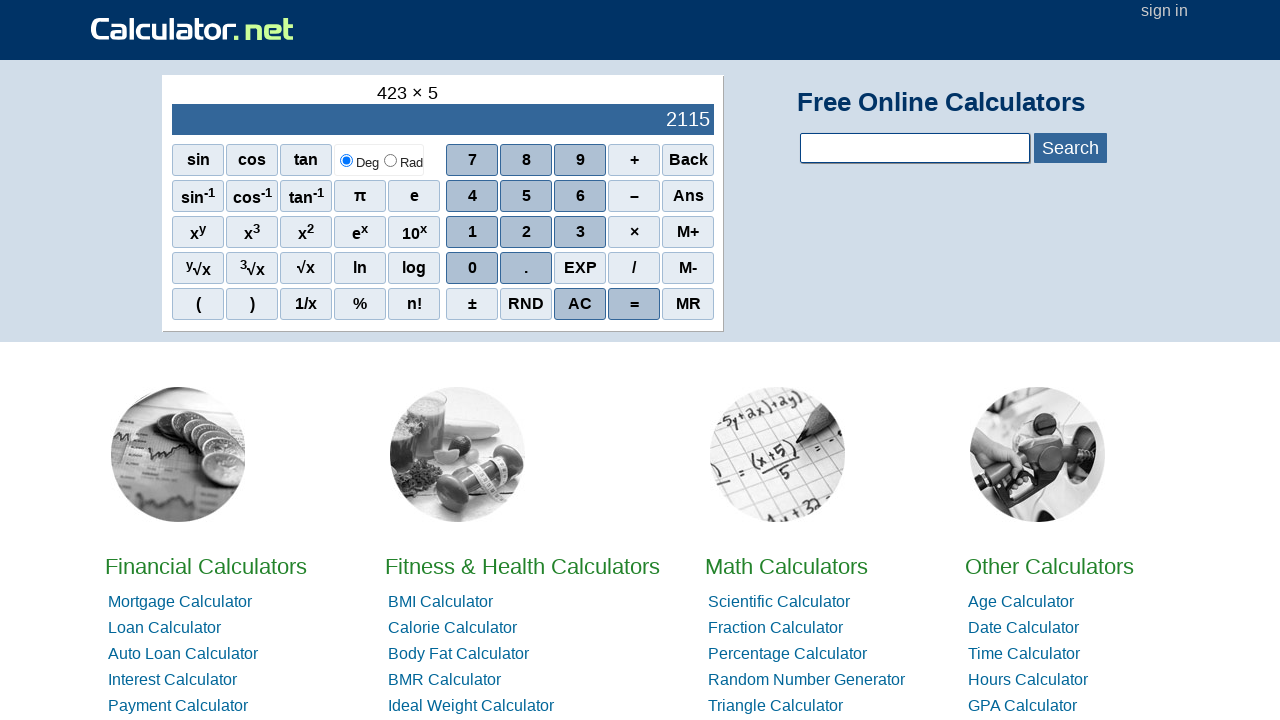

Clicked digit 2 at (526, 232) on xpath=//span[contains(text(),'2')]
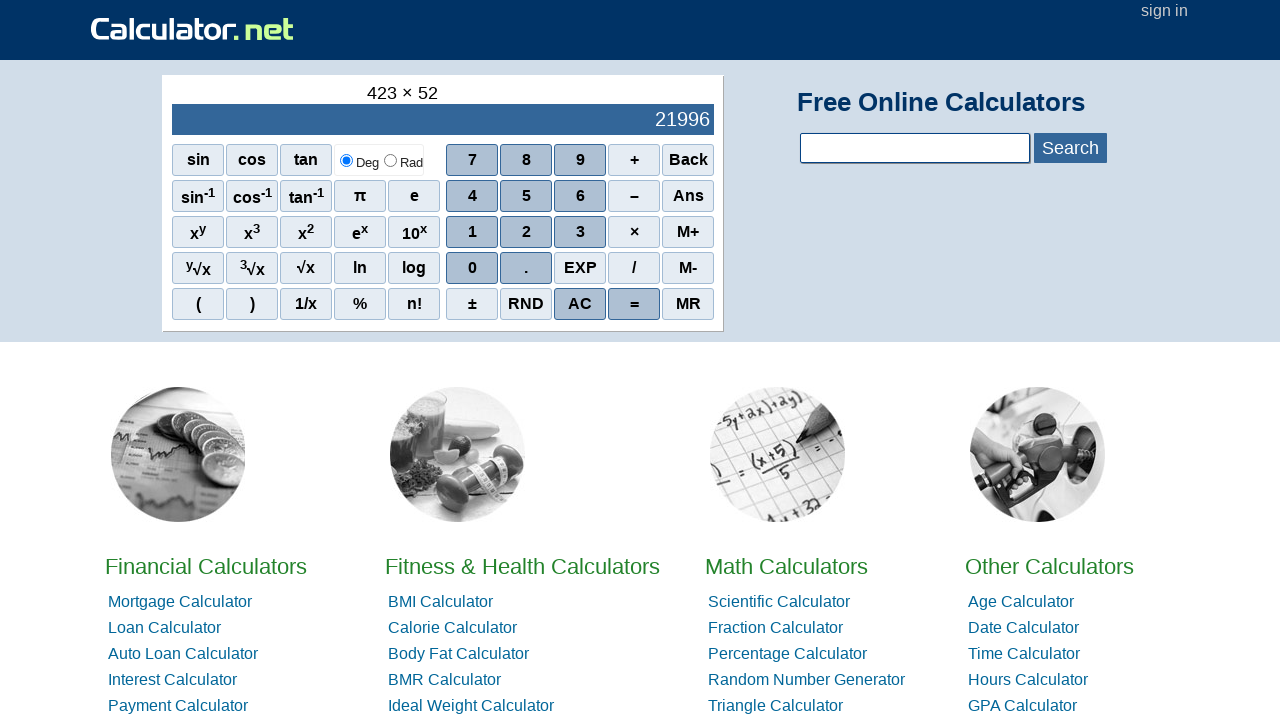

Clicked digit 5 at (526, 196) on xpath=//span[contains(text(),'5')]
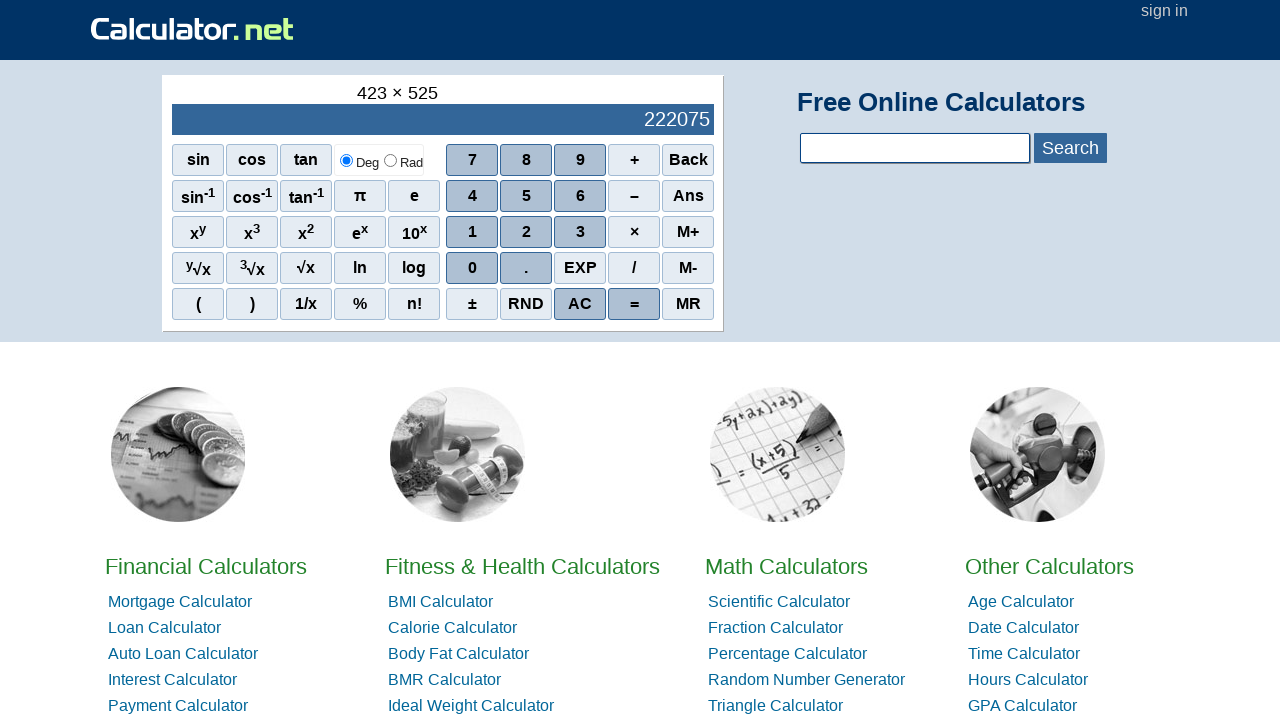

Retrieved multiplication input from calculator display
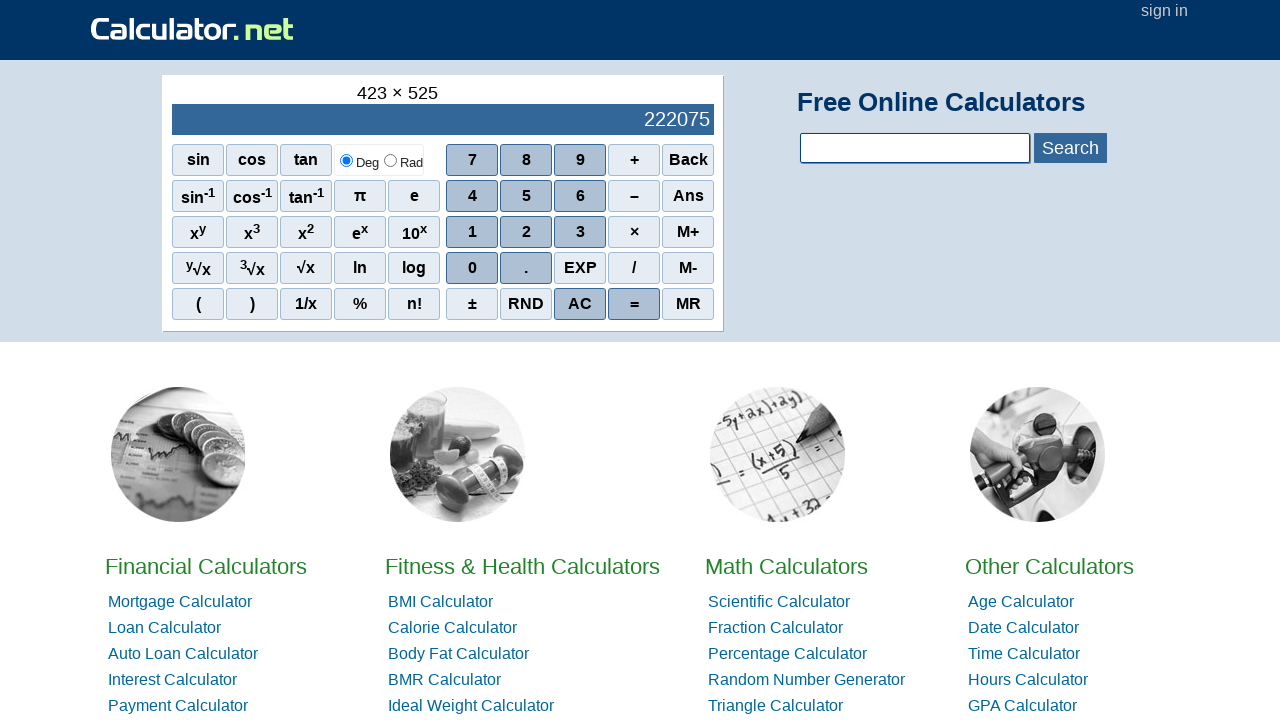

Retrieved multiplication result (423 × 525)
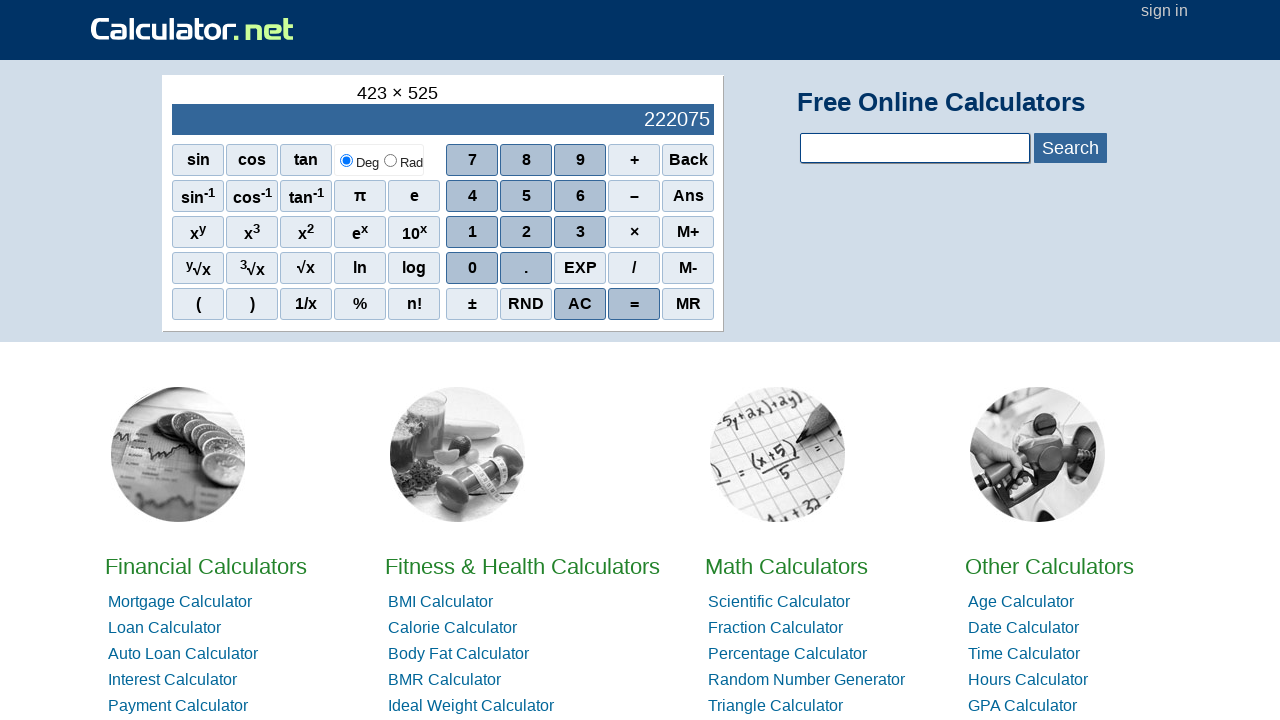

Cleared calculator using AC button at (580, 304) on xpath=//span[contains(text(),'AC')]
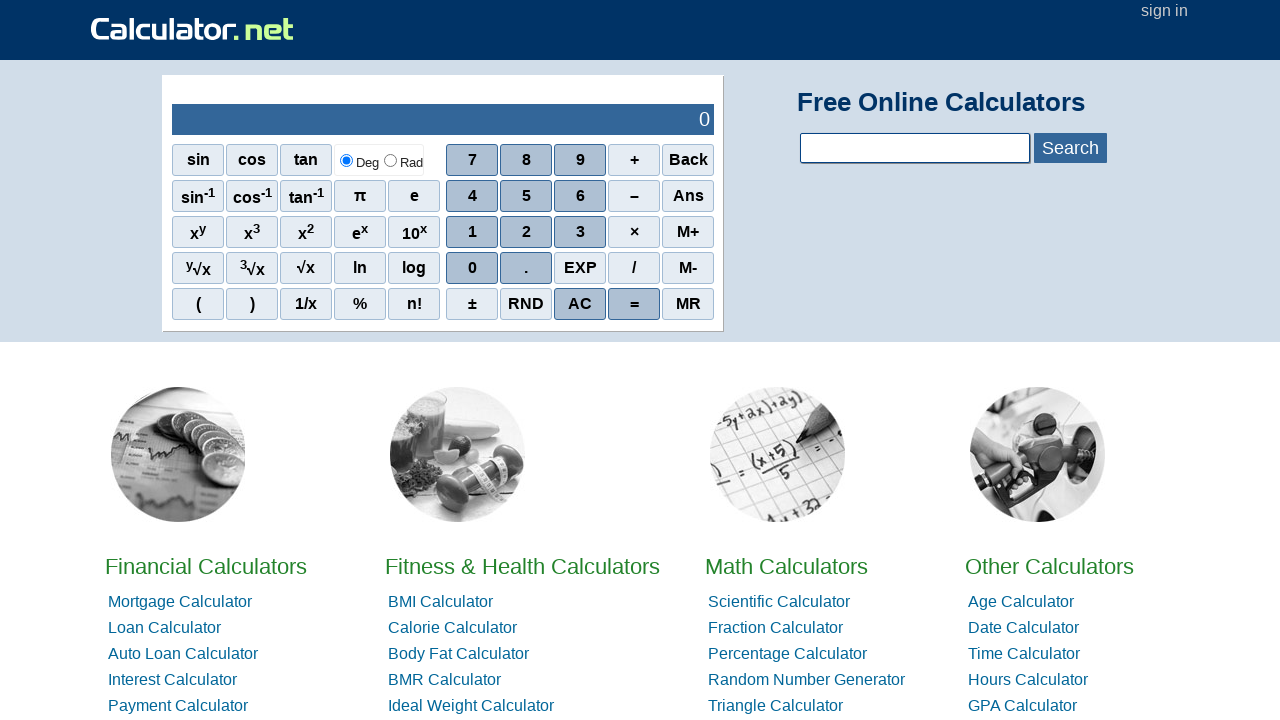

Clicked digit 4 for division test at (472, 196) on xpath=//span[contains(text(),'4')]
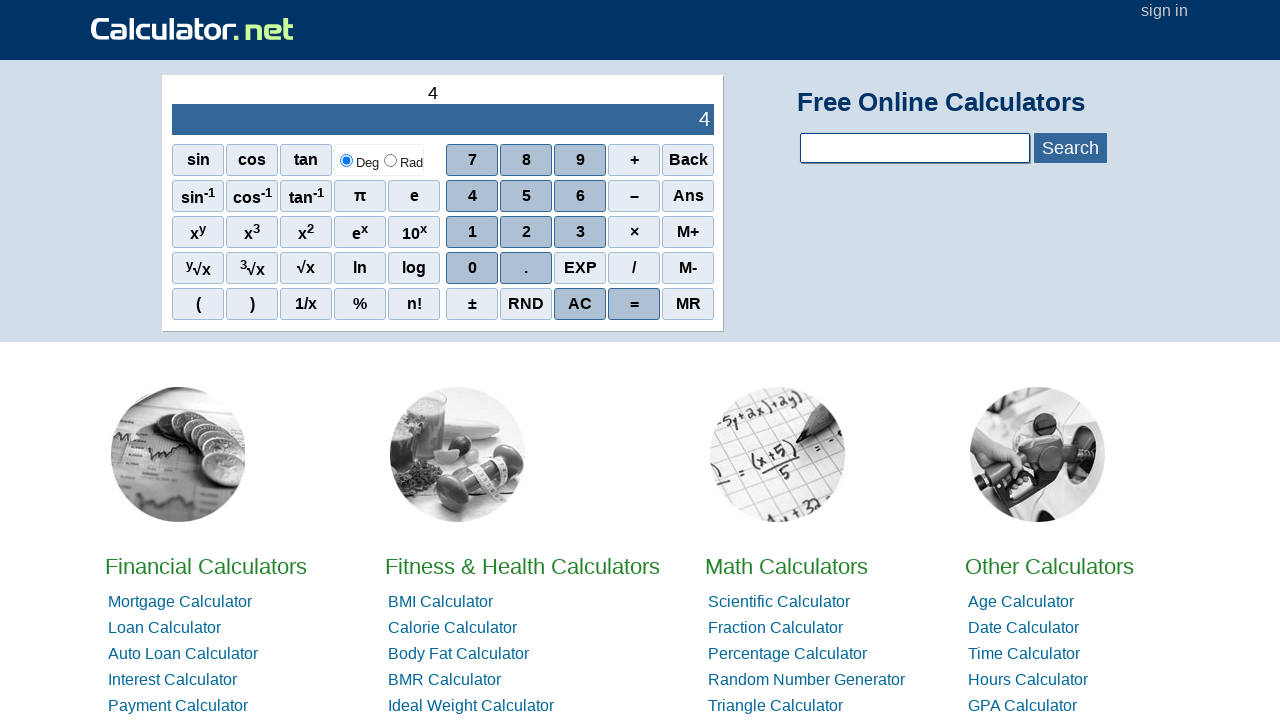

Clicked digit 0 at (472, 268) on xpath=//tbody/tr[2]/td[2]/div[1]/div[4]/span[1]
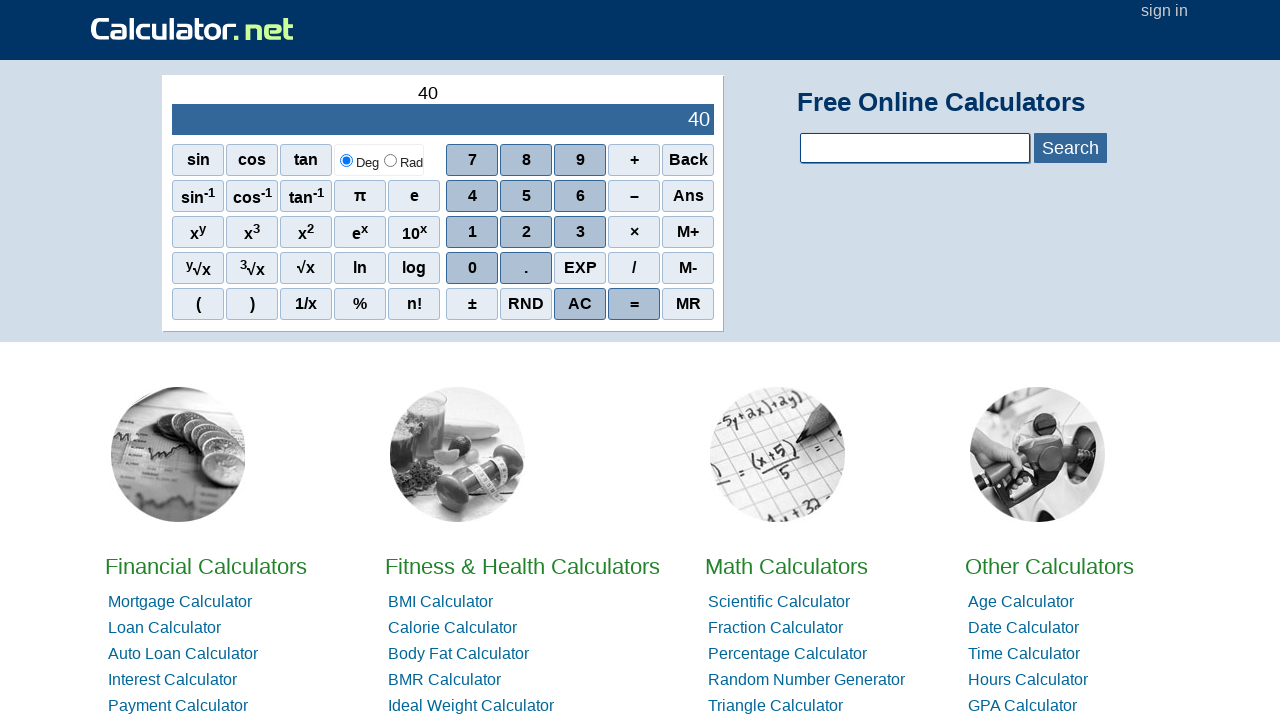

Clicked digit 0 at (472, 268) on xpath=//tbody/tr[2]/td[2]/div[1]/div[4]/span[1]
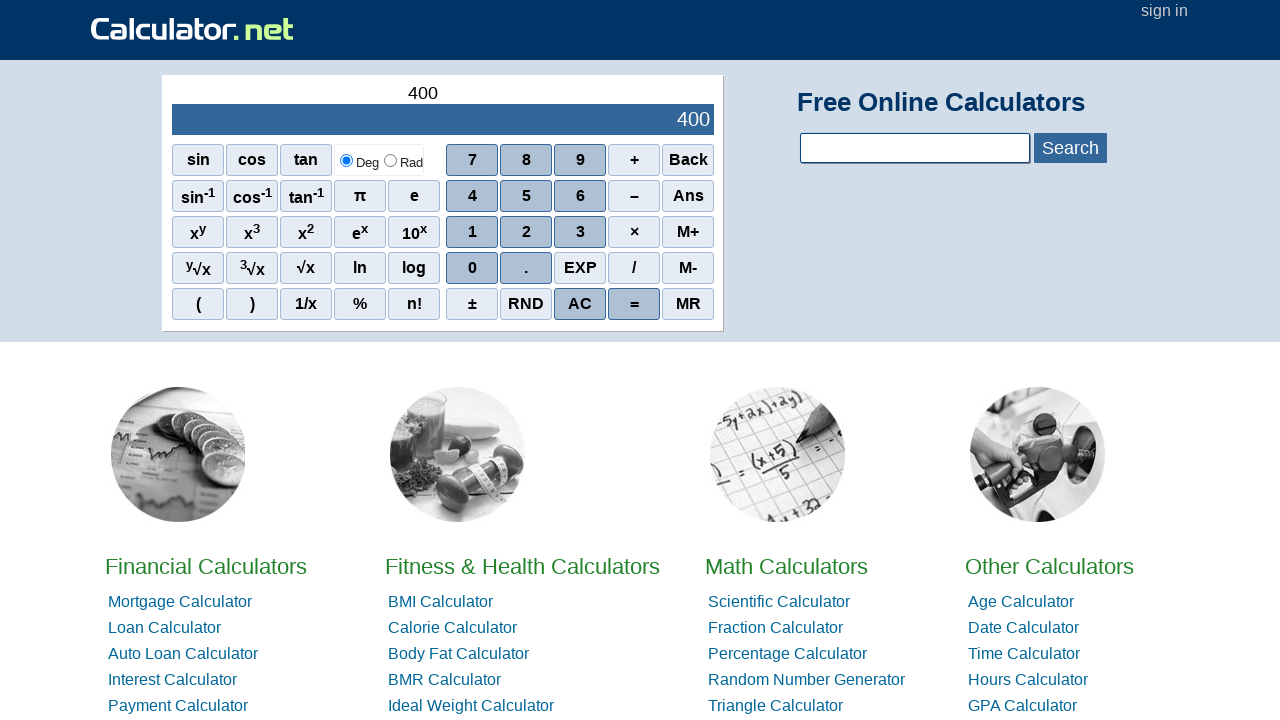

Clicked digit 0 at (472, 268) on xpath=//tbody/tr[2]/td[2]/div[1]/div[4]/span[1]
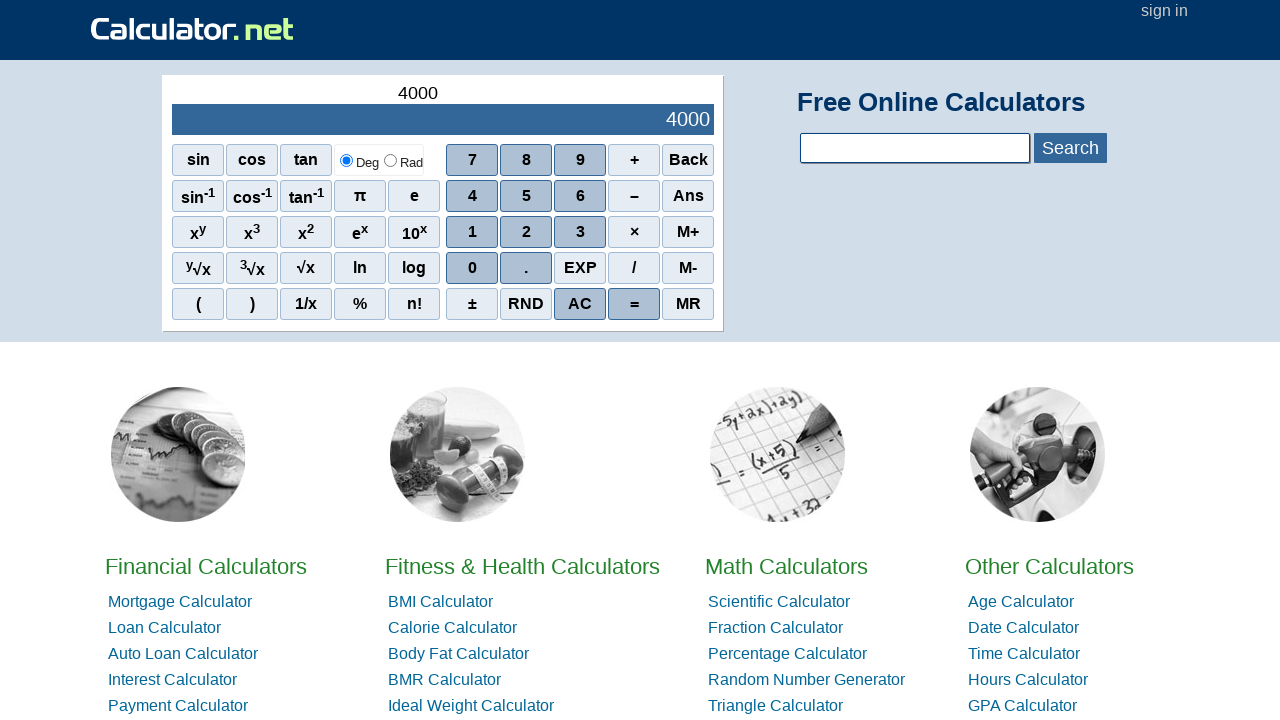

Clicked division operator at (634, 268) on xpath=//tbody/tr[2]/td[2]/div[1]/div[4]/span[4]
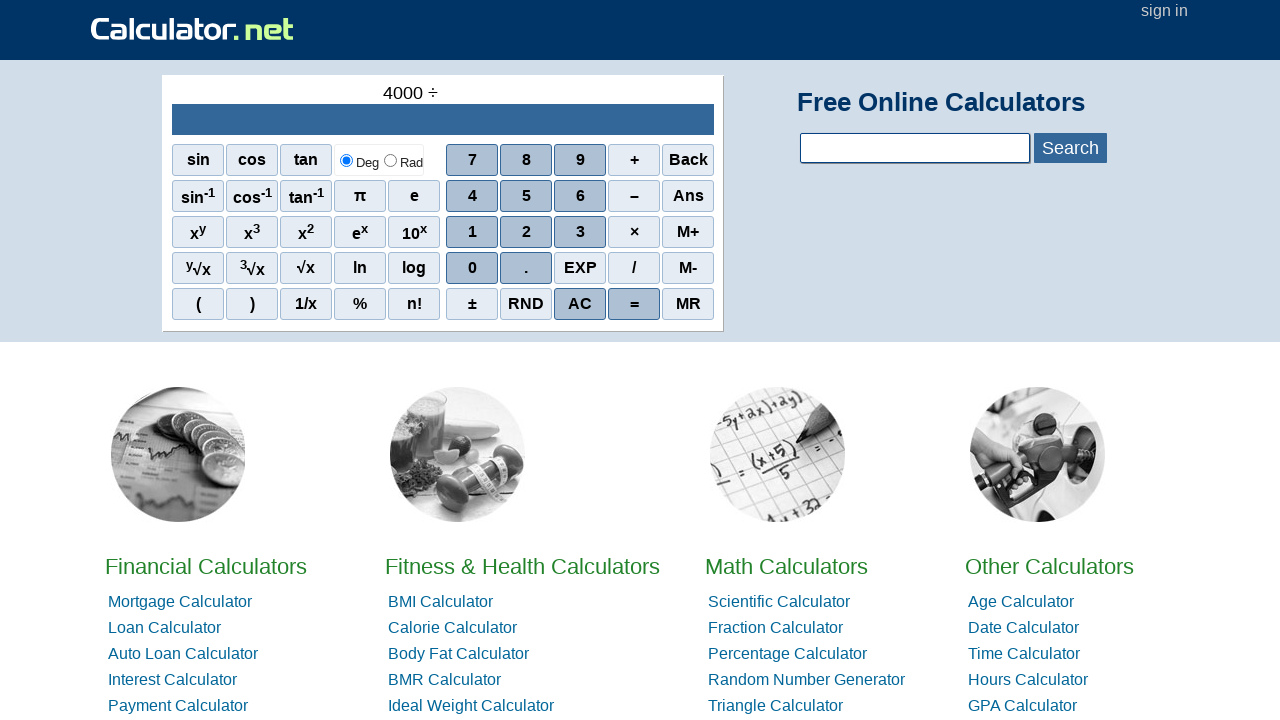

Clicked digit 2 at (526, 232) on xpath=//span[contains(text(),'2')]
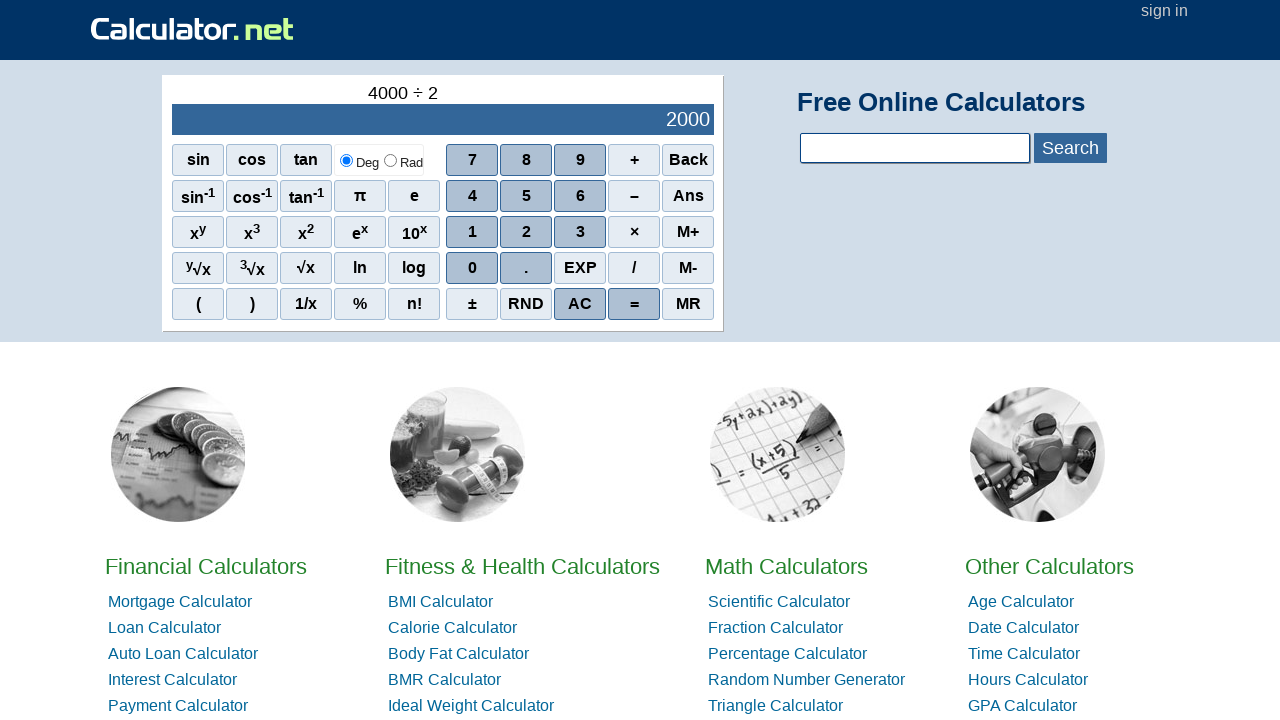

Clicked digit 0 at (472, 268) on xpath=//tbody/tr[2]/td[2]/div[1]/div[4]/span[1]
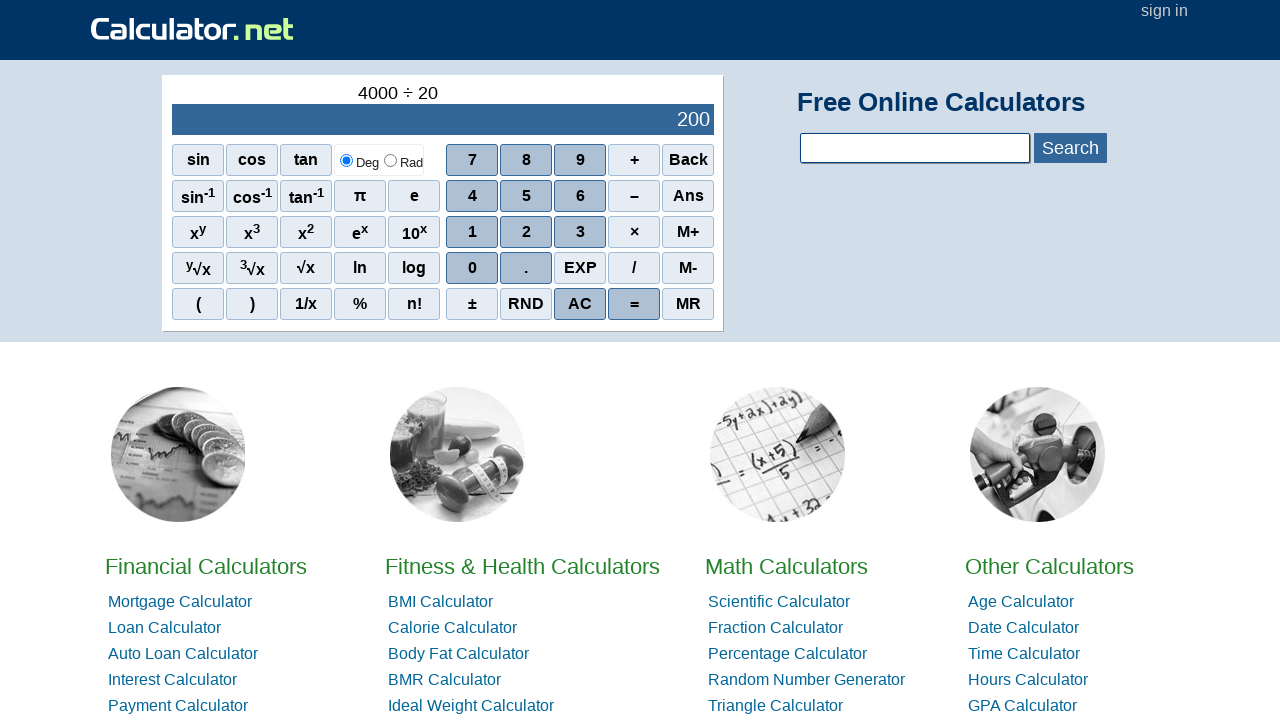

Clicked digit 0 at (472, 268) on xpath=//tbody/tr[2]/td[2]/div[1]/div[4]/span[1]
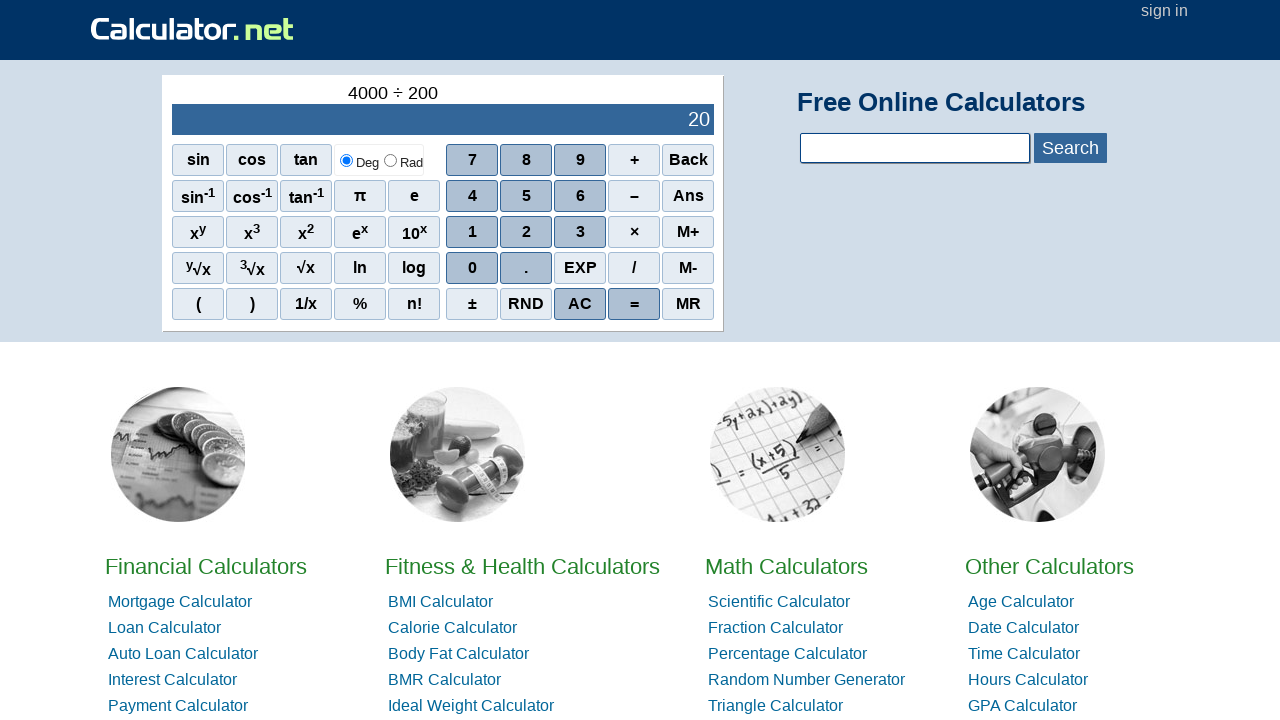

Retrieved division input from calculator display
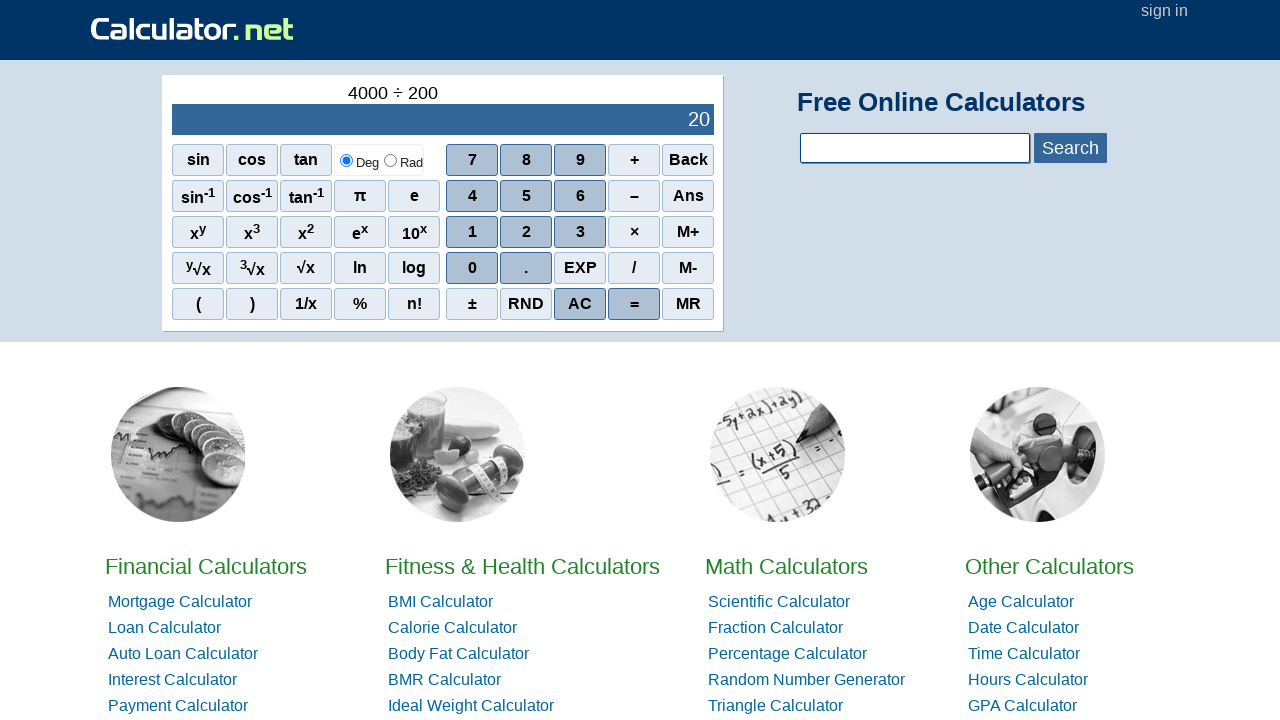

Retrieved division result (4000 ÷ 200)
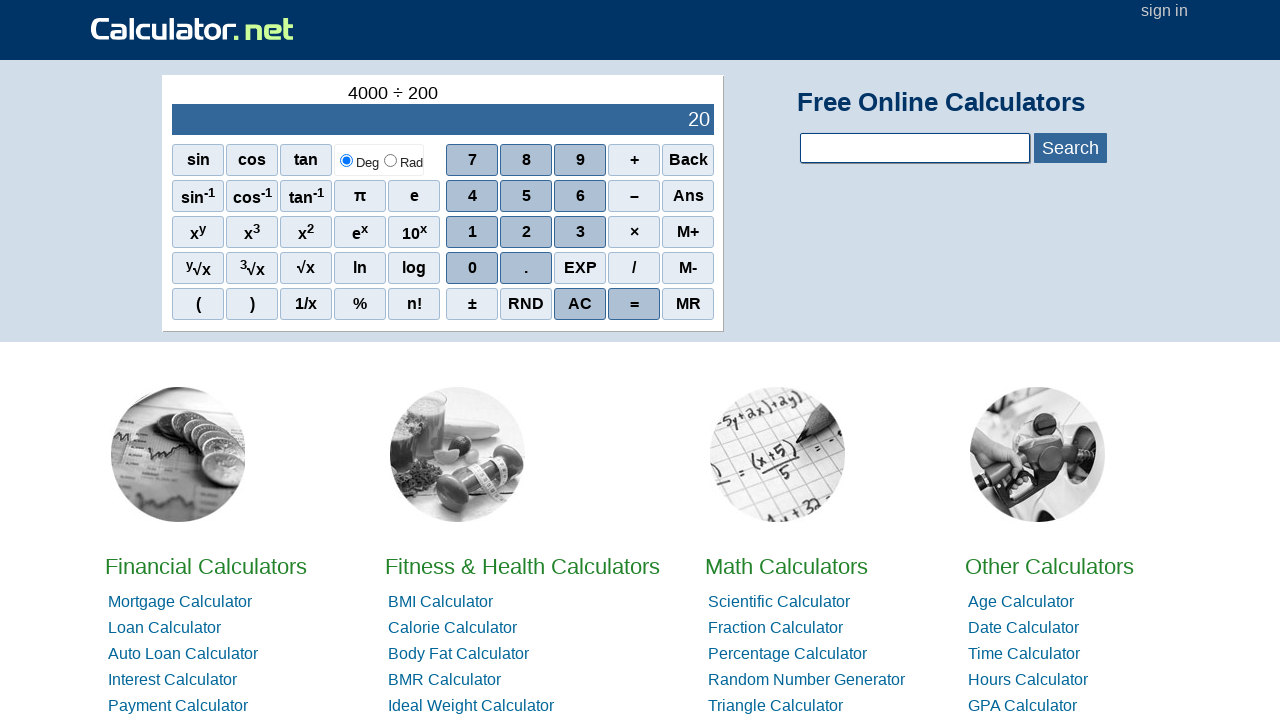

Cleared calculator using AC button at (580, 304) on xpath=//span[contains(text(),'AC')]
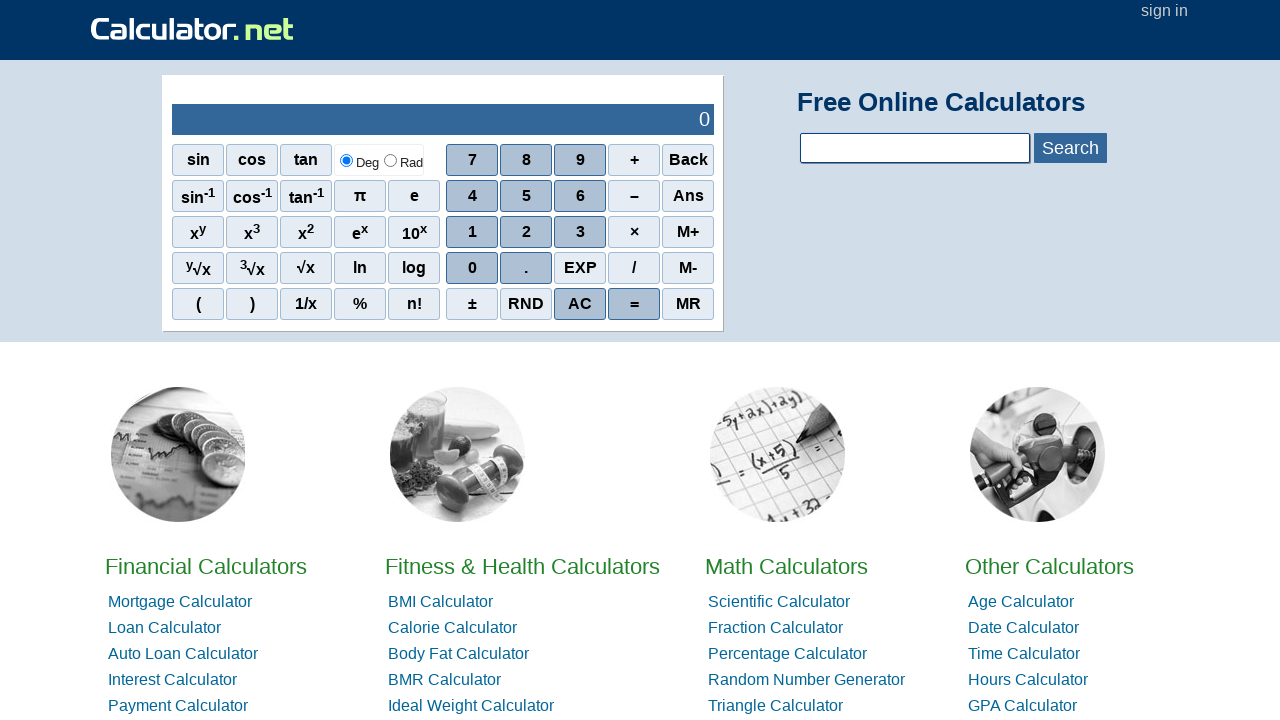

Clicked negative sign for addition test at (634, 196) on xpath=//span[contains(text(),'–')]
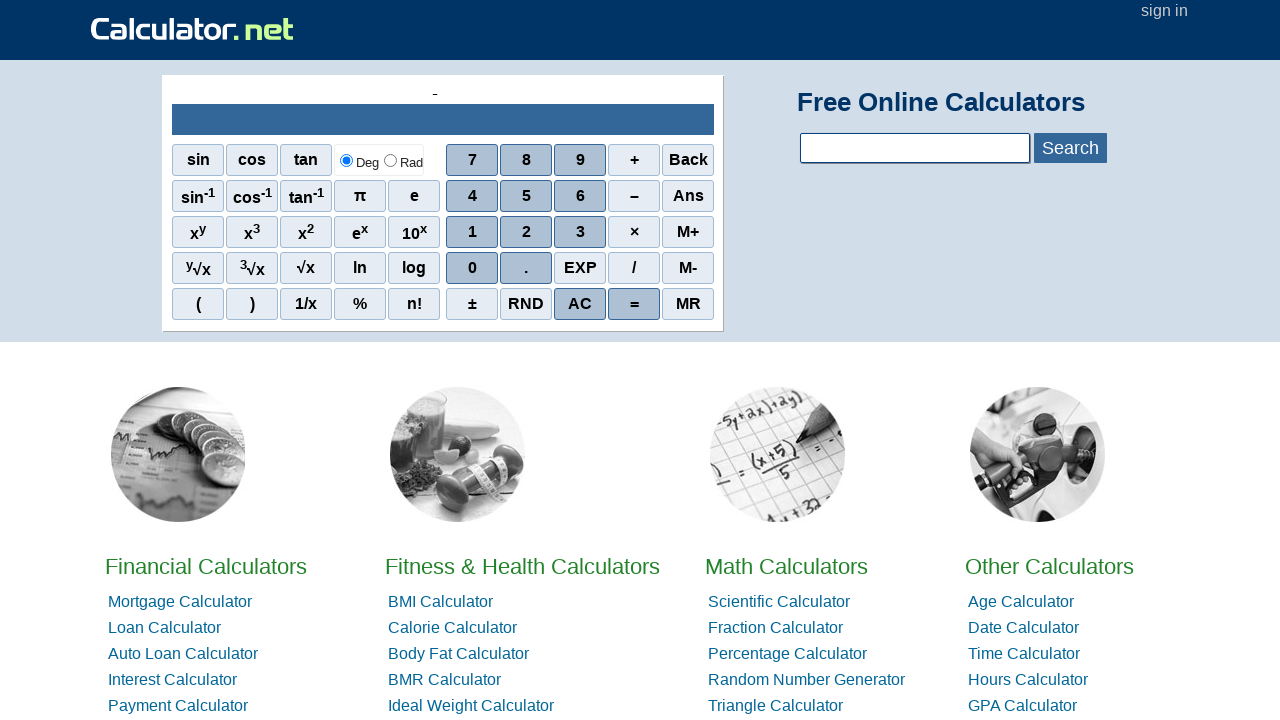

Clicked digit 2 at (526, 232) on xpath=//span[contains(text(),'2')]
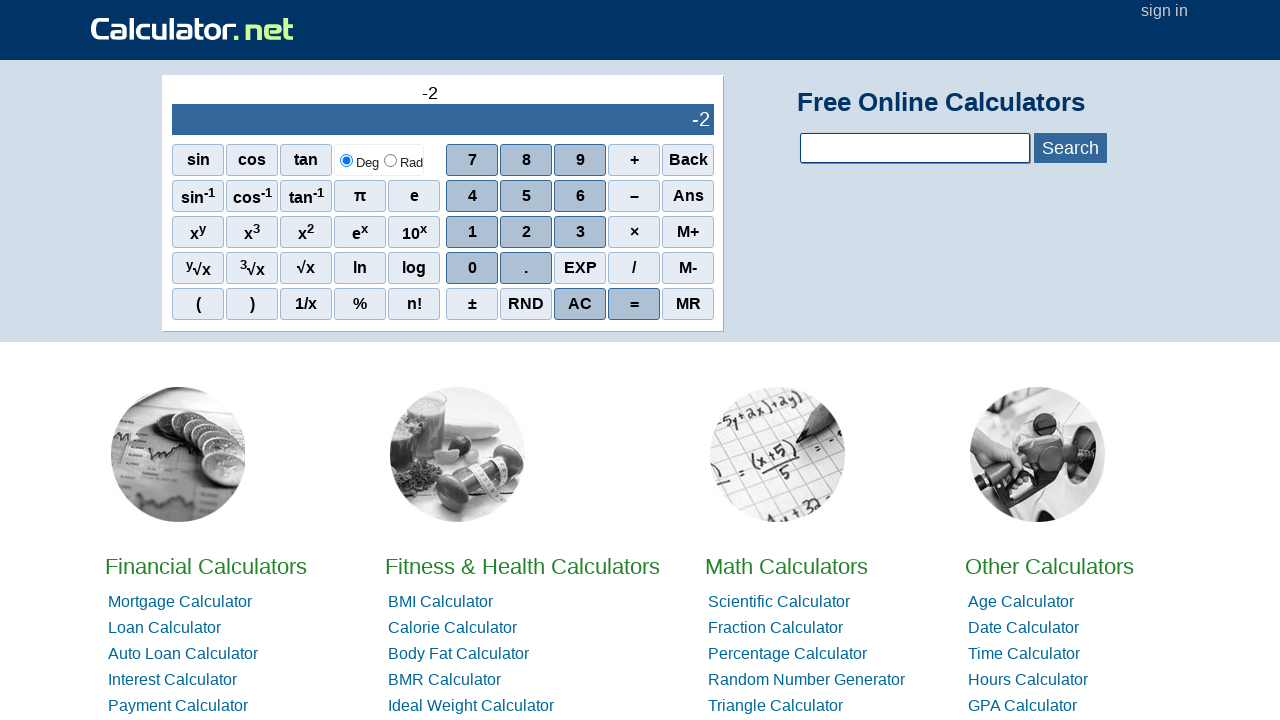

Clicked digit 3 at (580, 232) on xpath=//span[contains(text(),'3')]
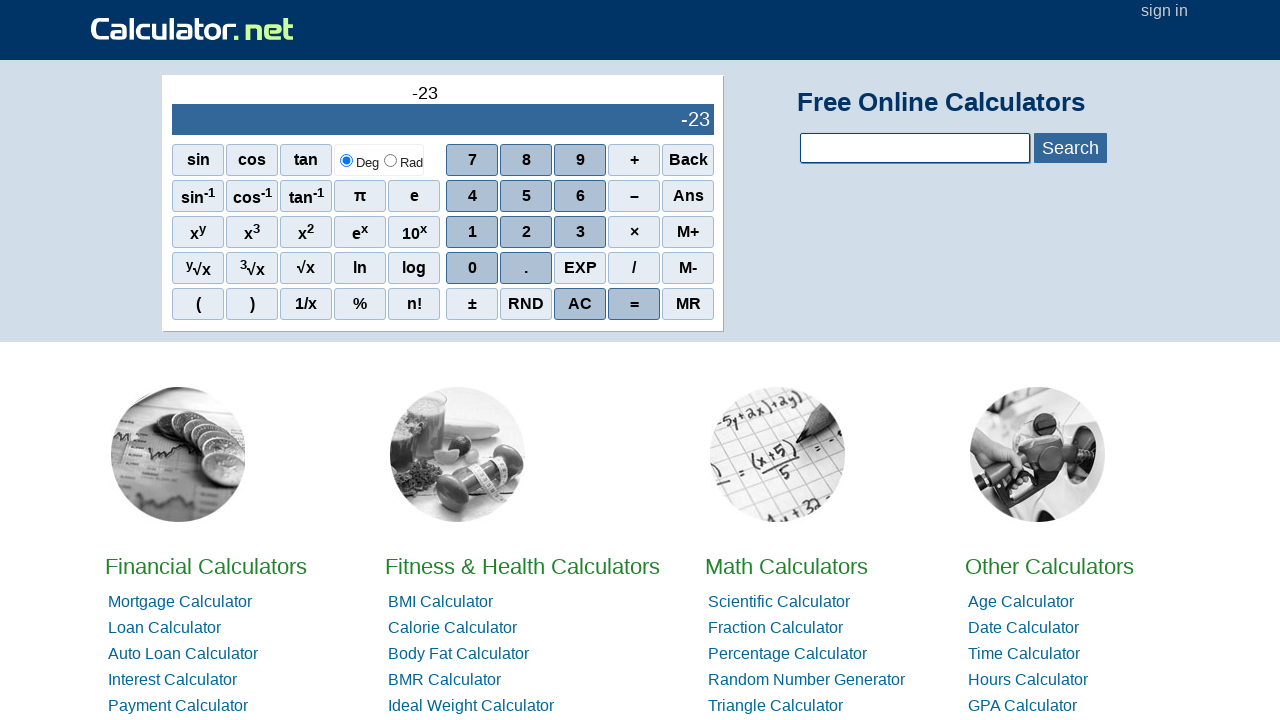

Clicked digit 4 at (472, 196) on xpath=//span[contains(text(),'4')]
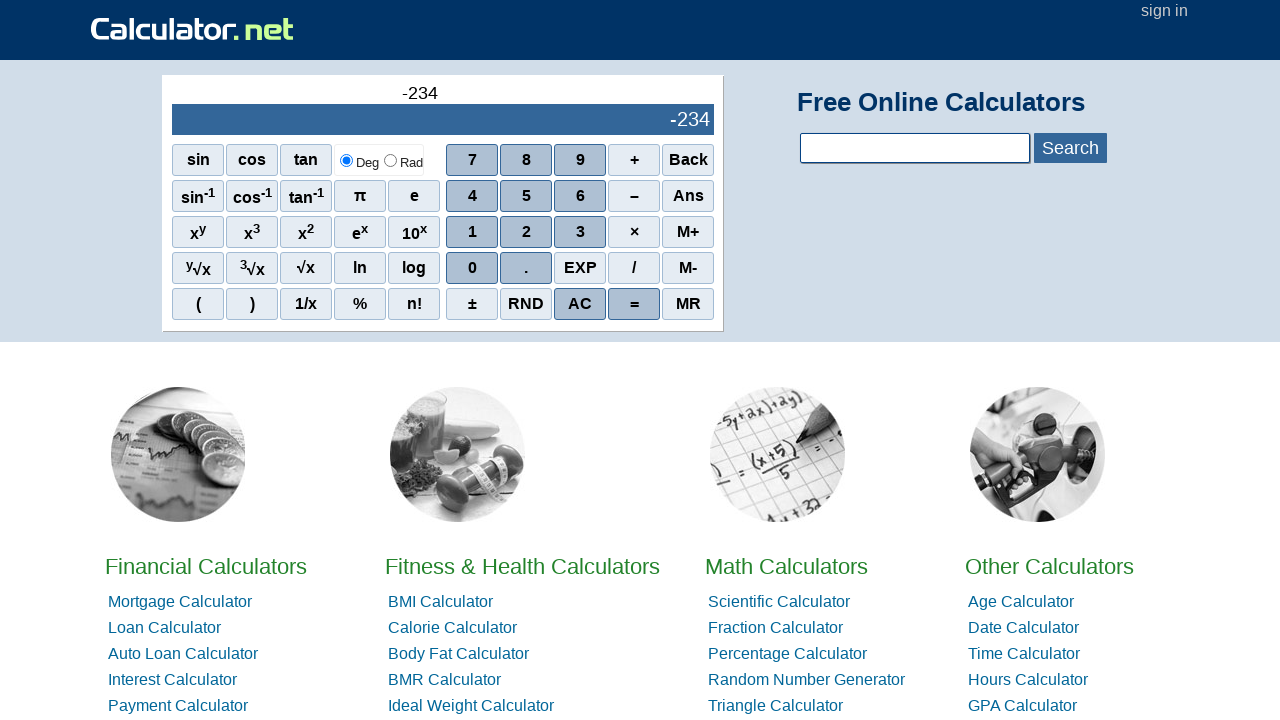

Clicked digit 2 at (526, 232) on xpath=//span[contains(text(),'2')]
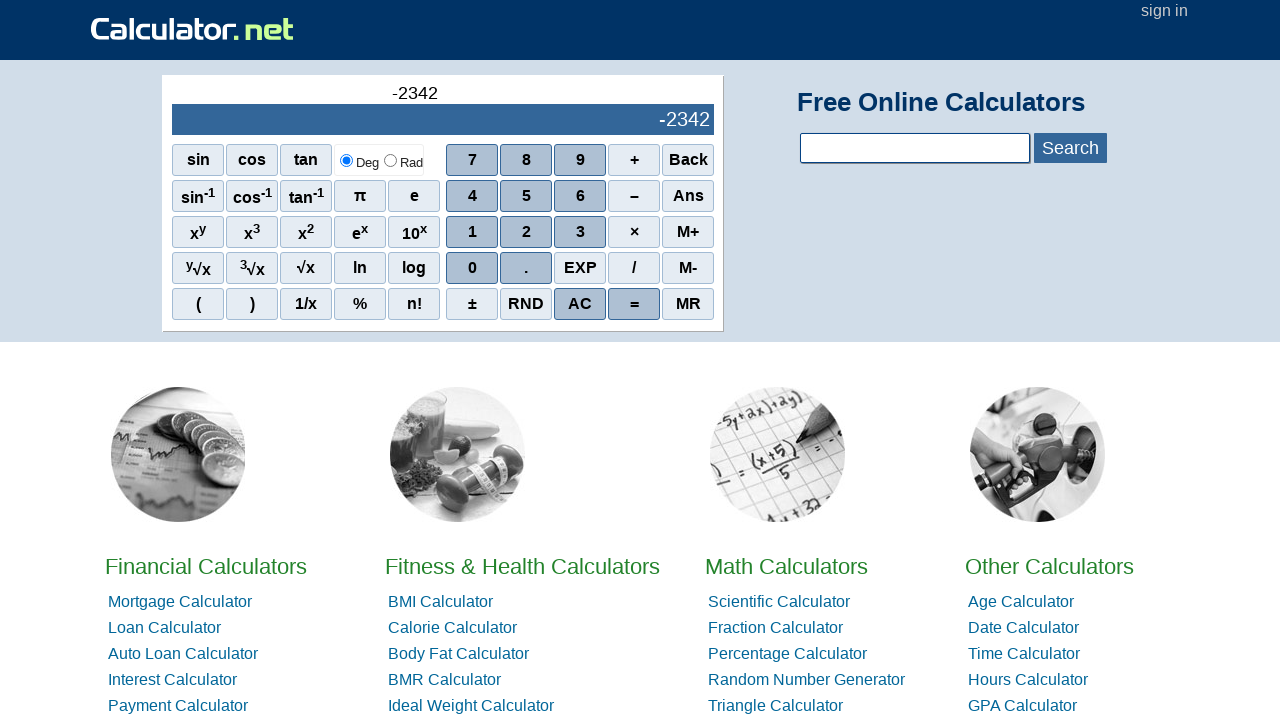

Clicked digit 3 at (580, 232) on xpath=//span[contains(text(),'3')]
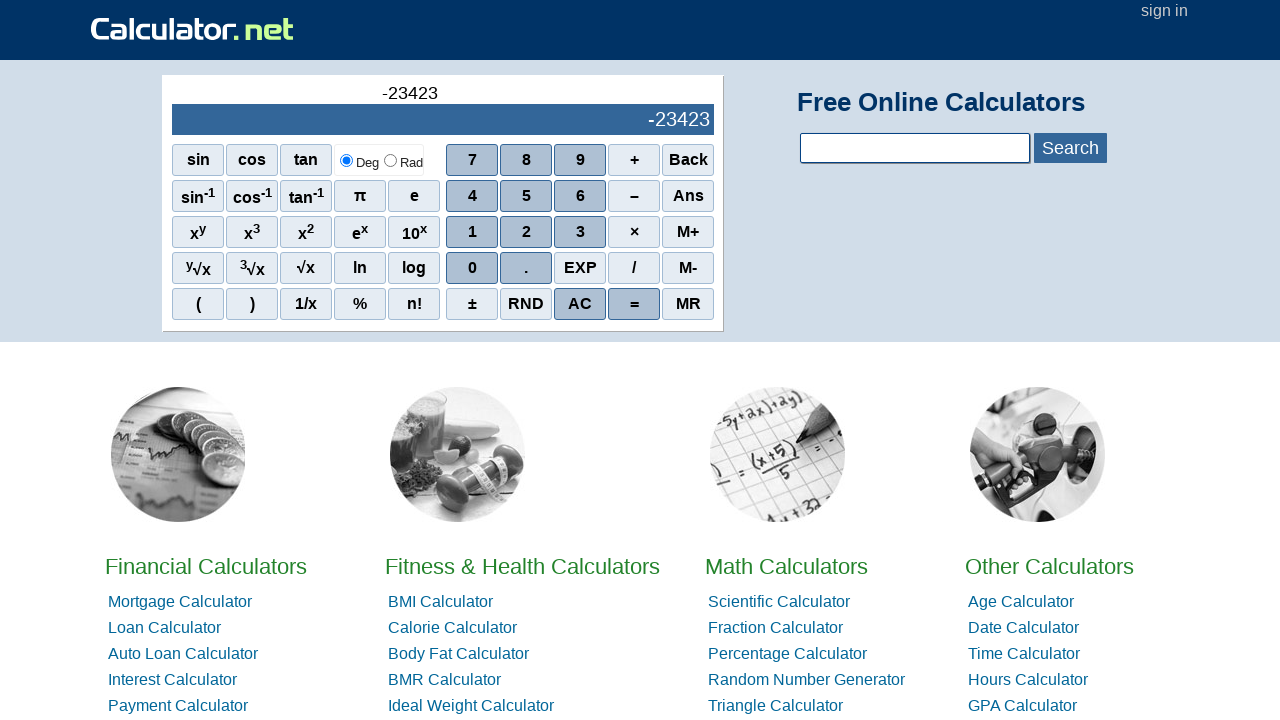

Clicked digit 4 at (472, 196) on xpath=//span[contains(text(),'4')]
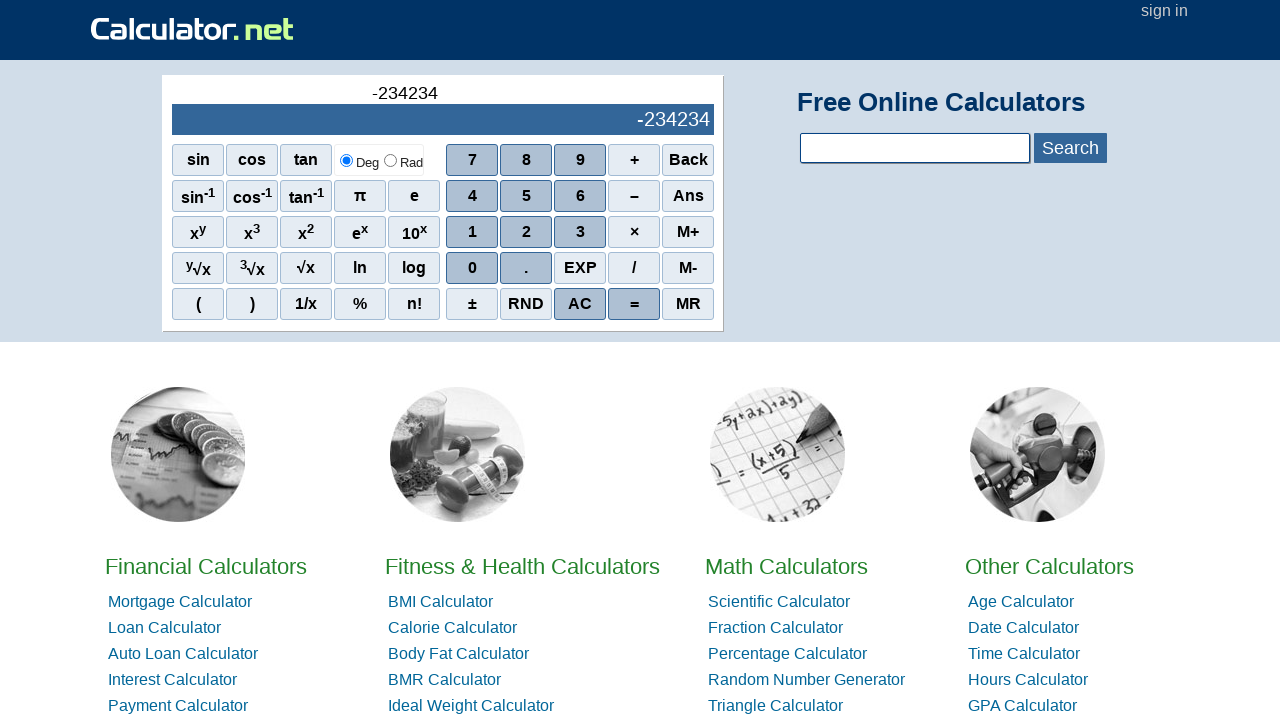

Clicked addition operator at (634, 160) on xpath=//tbody/tr[2]/td[2]/div[1]/div[1]/span[4]
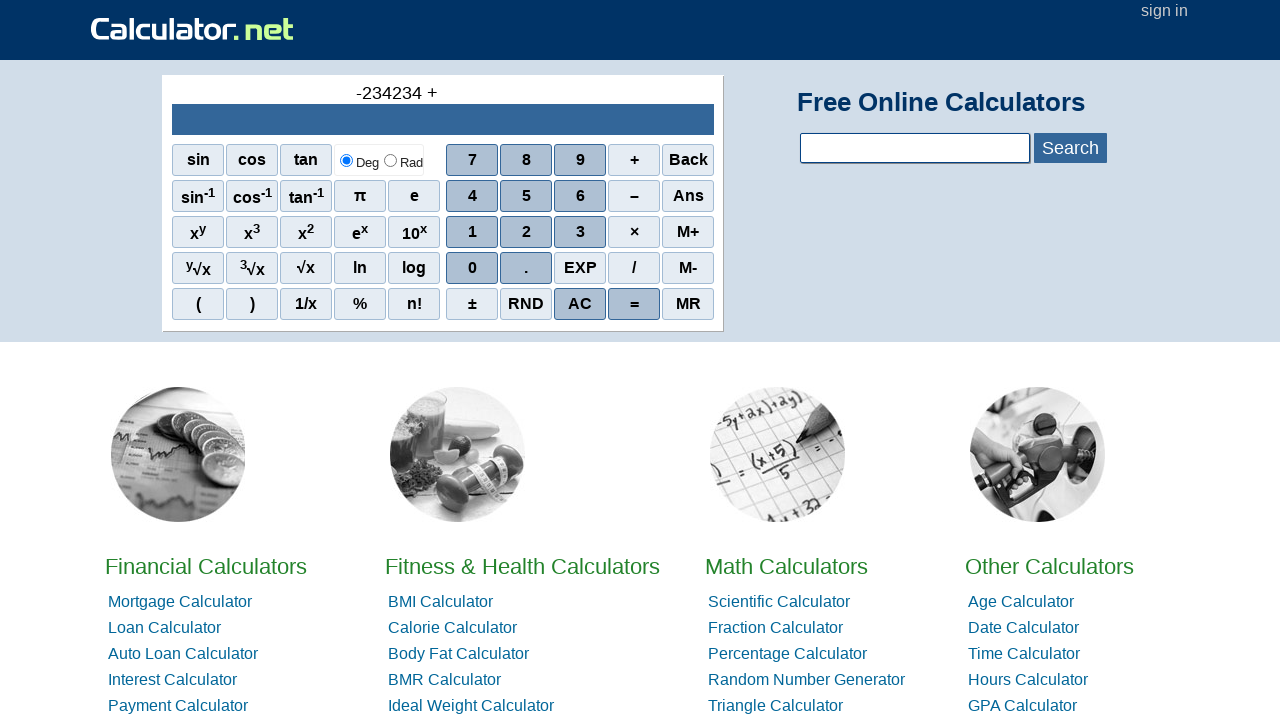

Clicked digit 3 at (580, 232) on xpath=//span[contains(text(),'3')]
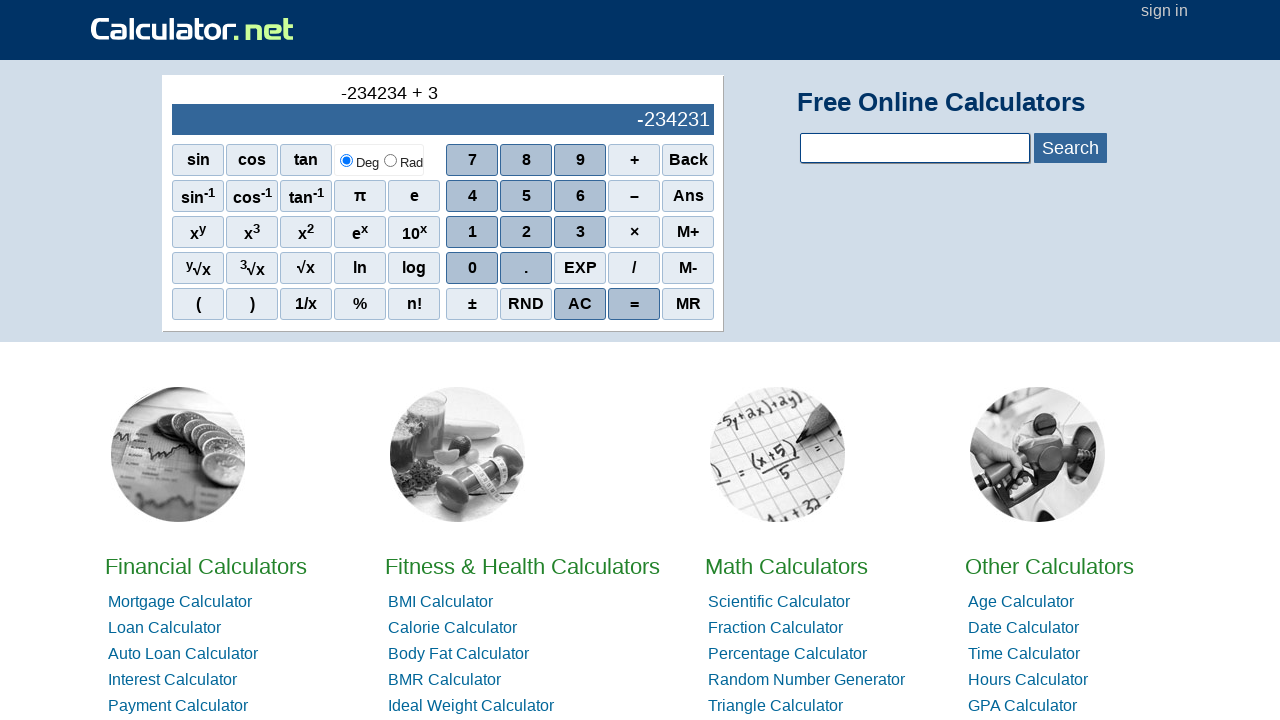

Clicked digit 4 at (472, 196) on xpath=//span[contains(text(),'4')]
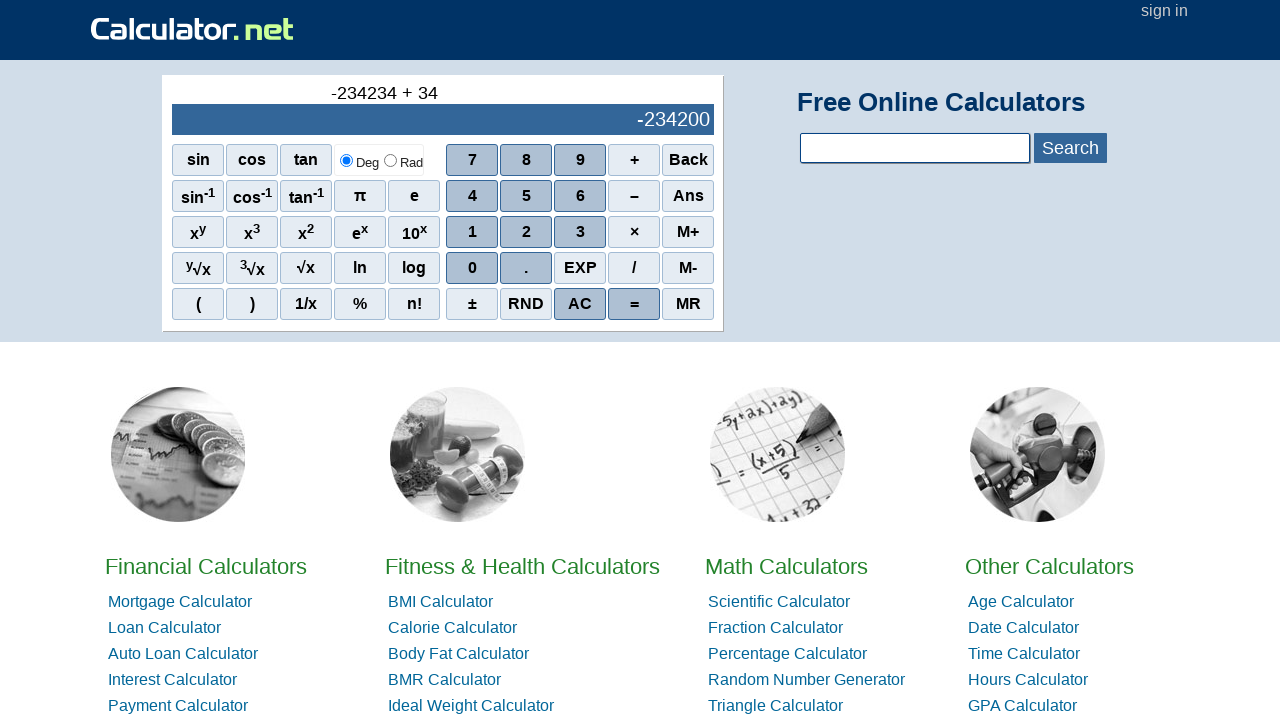

Clicked digit 5 at (526, 196) on xpath=//span[contains(text(),'5')]
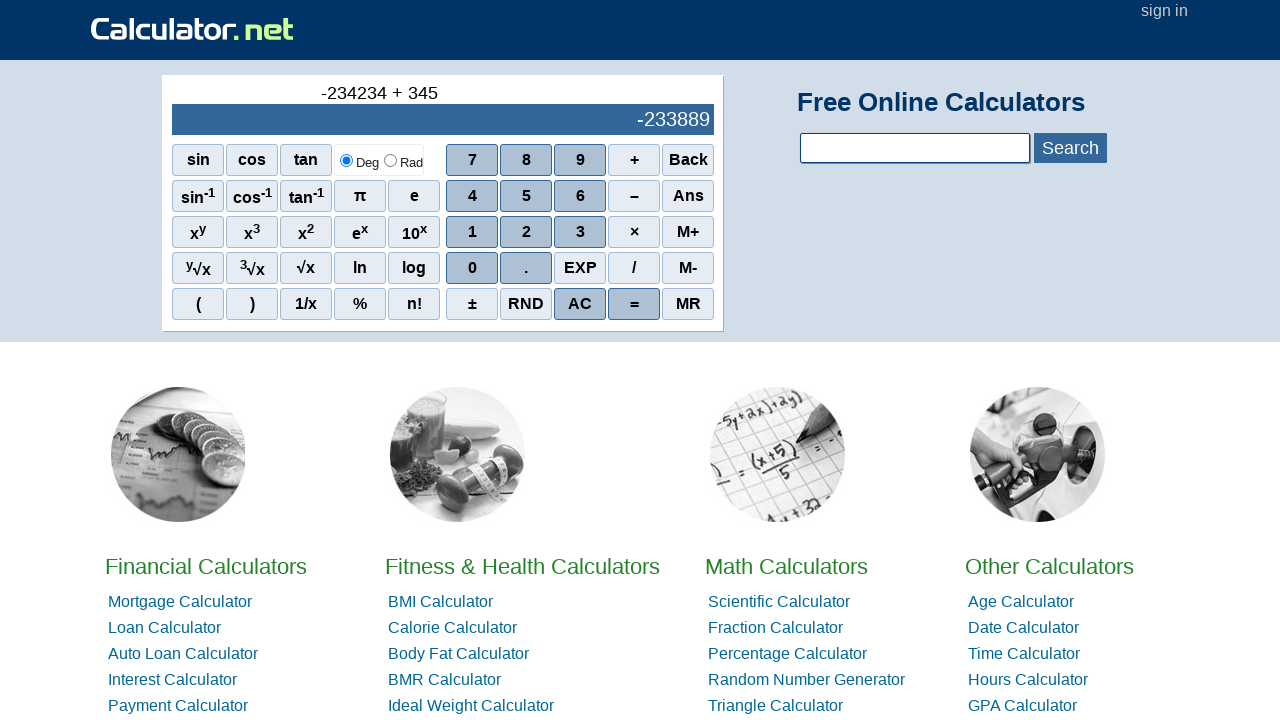

Clicked digit 3 at (580, 232) on xpath=//span[contains(text(),'3')]
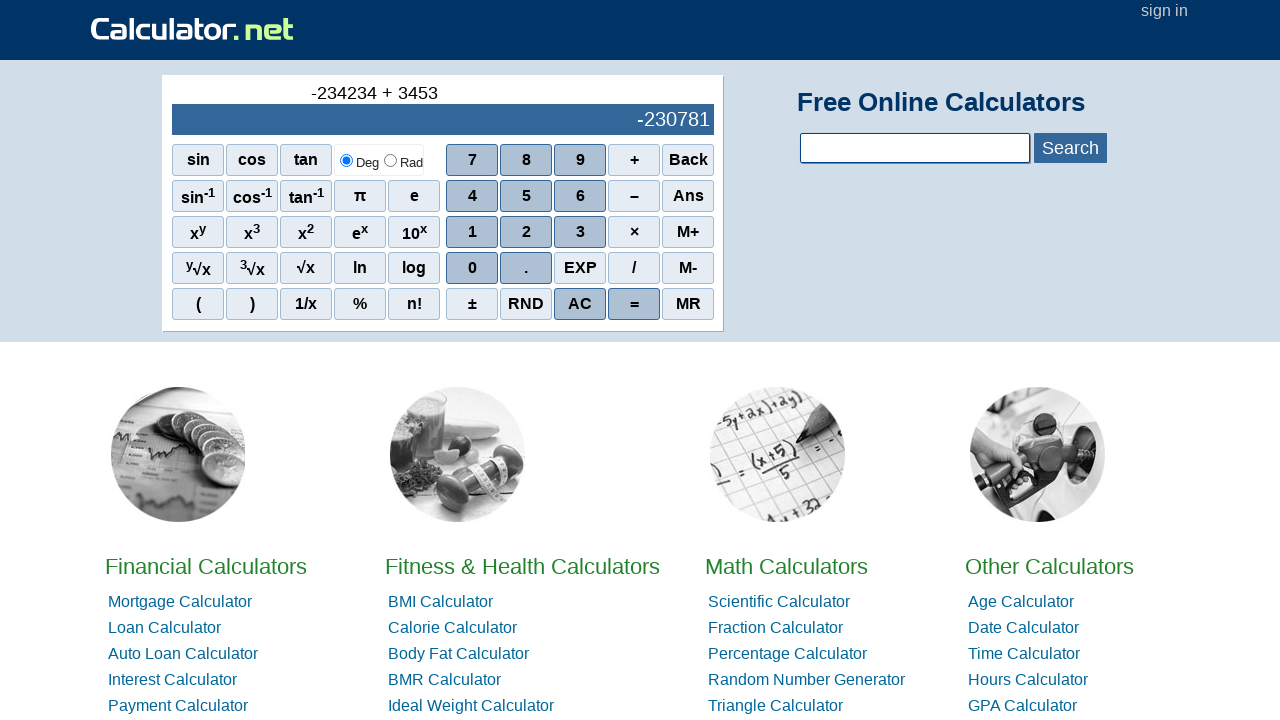

Clicked digit 4 at (472, 196) on xpath=//span[contains(text(),'4')]
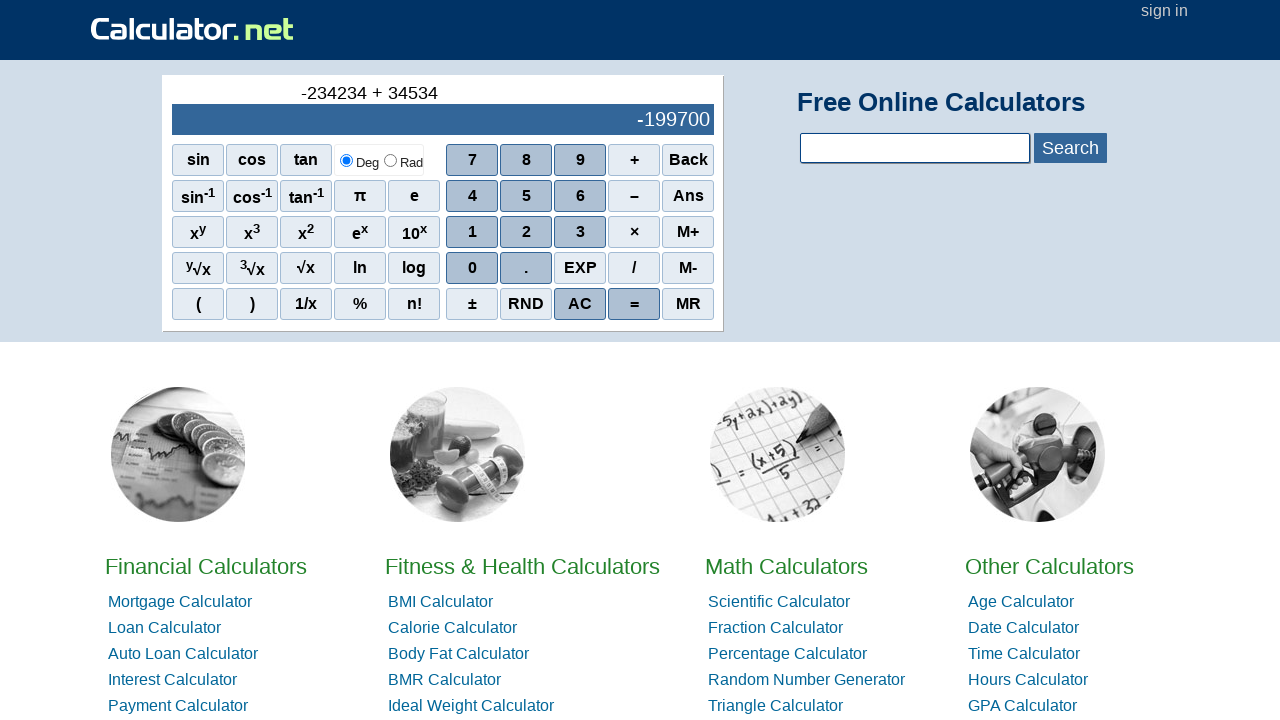

Clicked digit 5 at (526, 196) on xpath=//span[contains(text(),'5')]
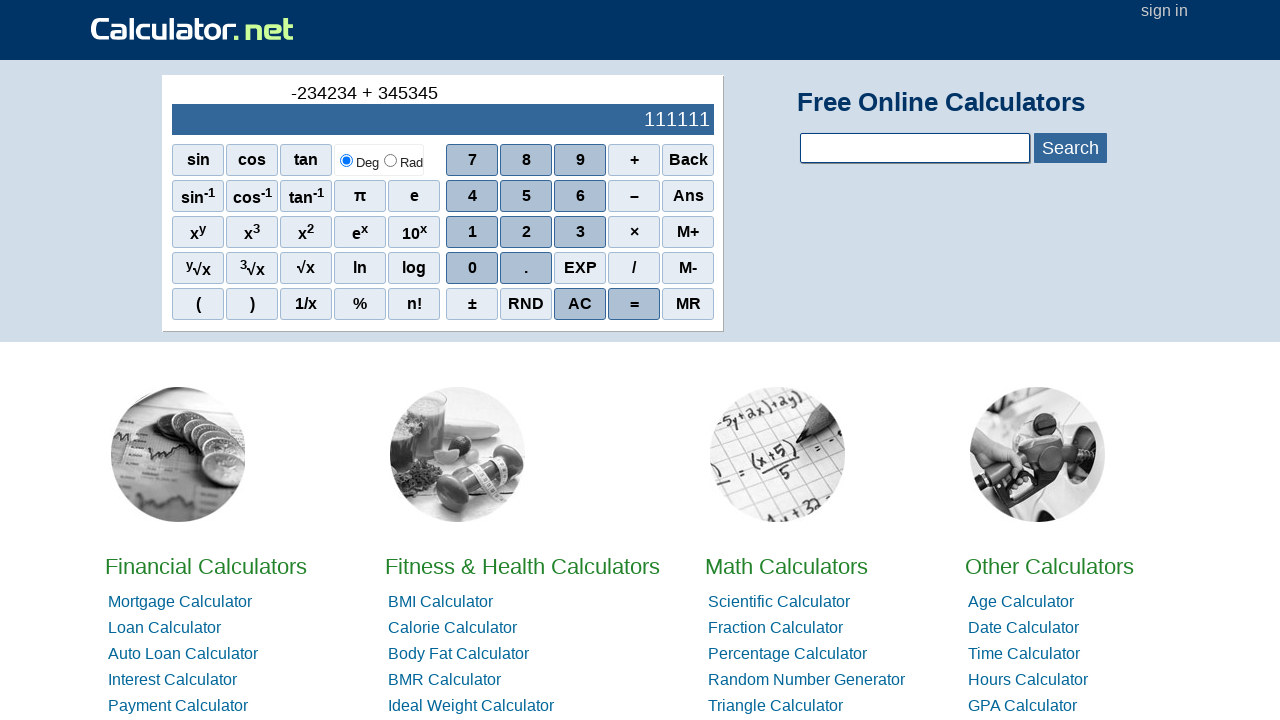

Retrieved addition input from calculator display
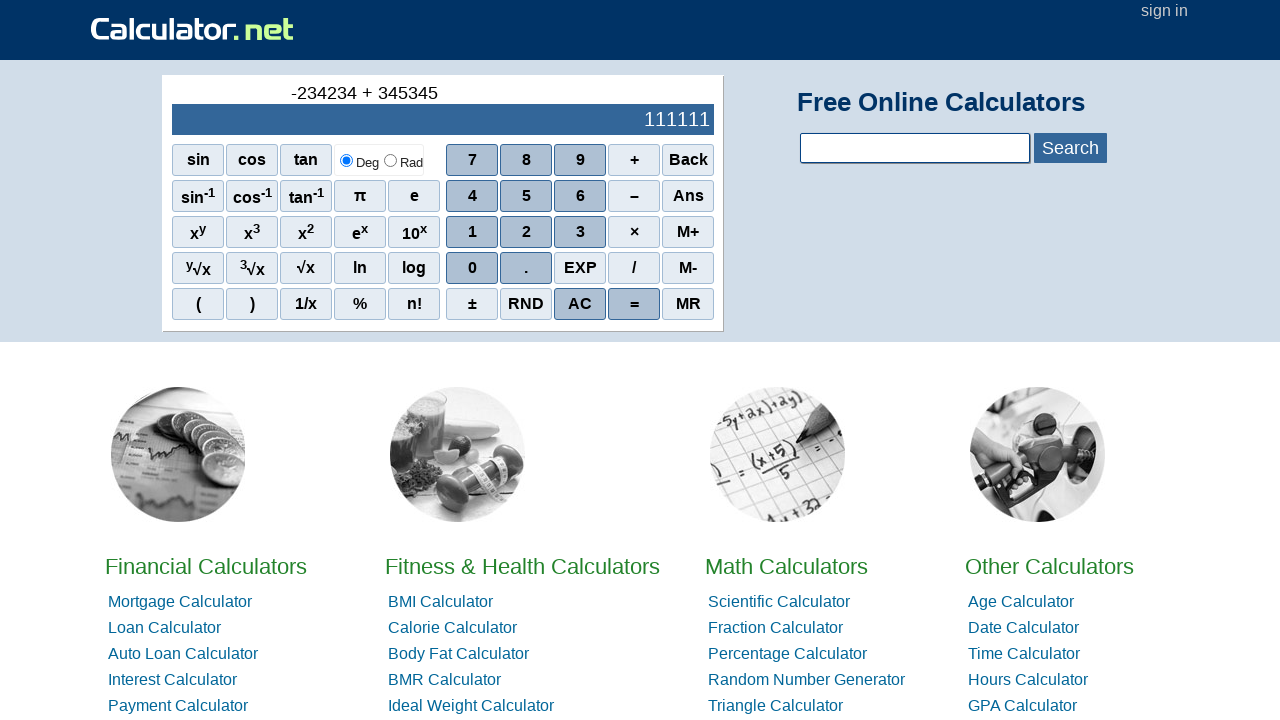

Retrieved addition result (-234234 + 345345)
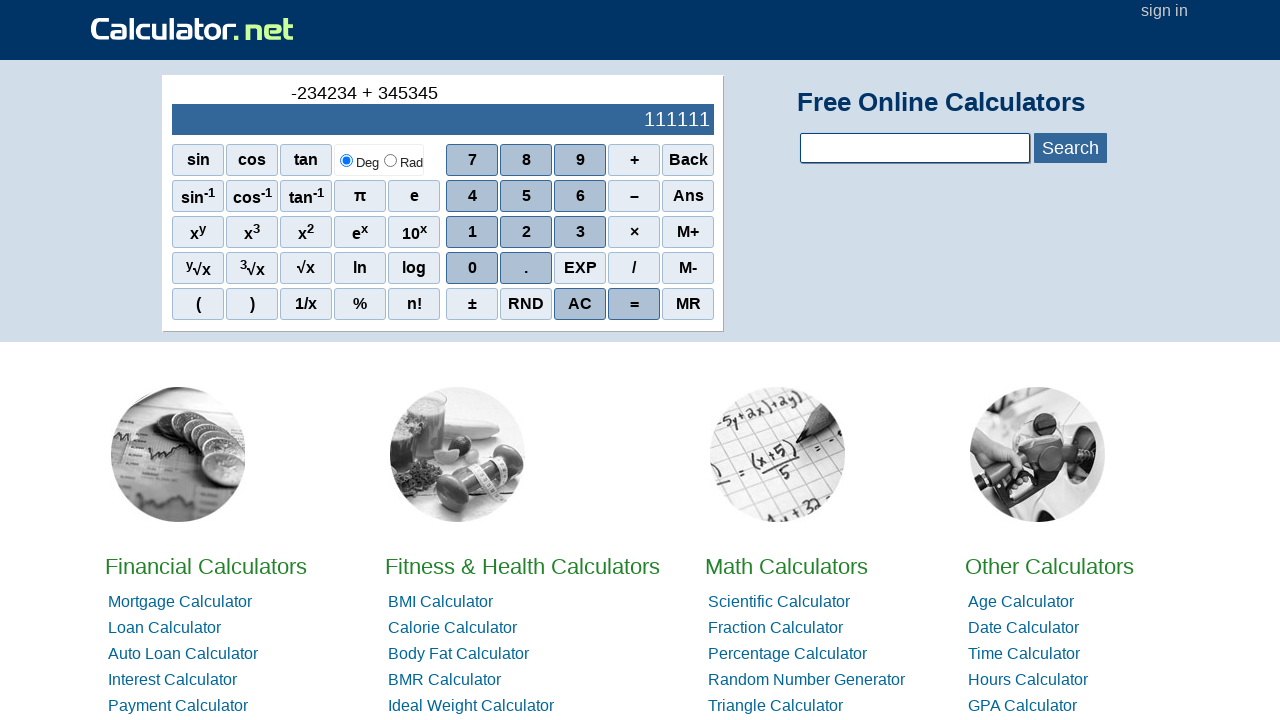

Cleared calculator using AC button at (580, 304) on xpath=//span[contains(text(),'AC')]
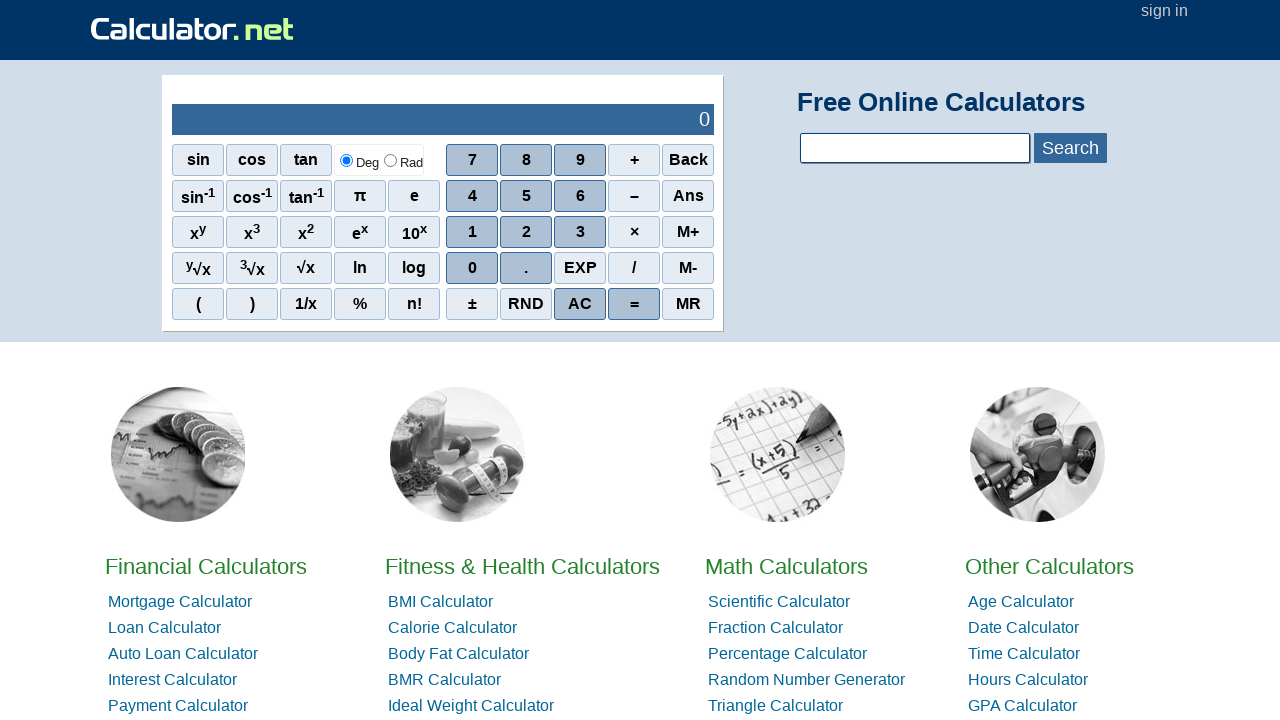

Clicked digit 2 for subtraction test at (526, 232) on xpath=//span[contains(text(),'2')]
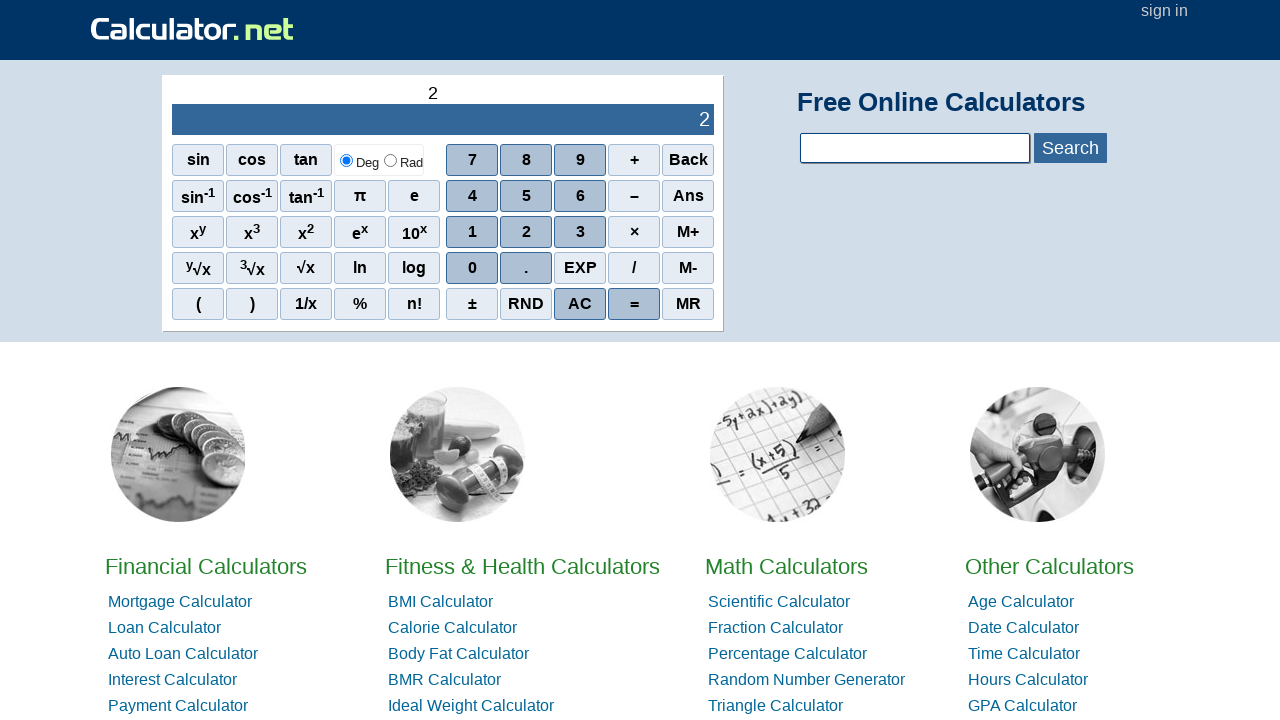

Clicked digit 3 at (580, 232) on xpath=//span[contains(text(),'3')]
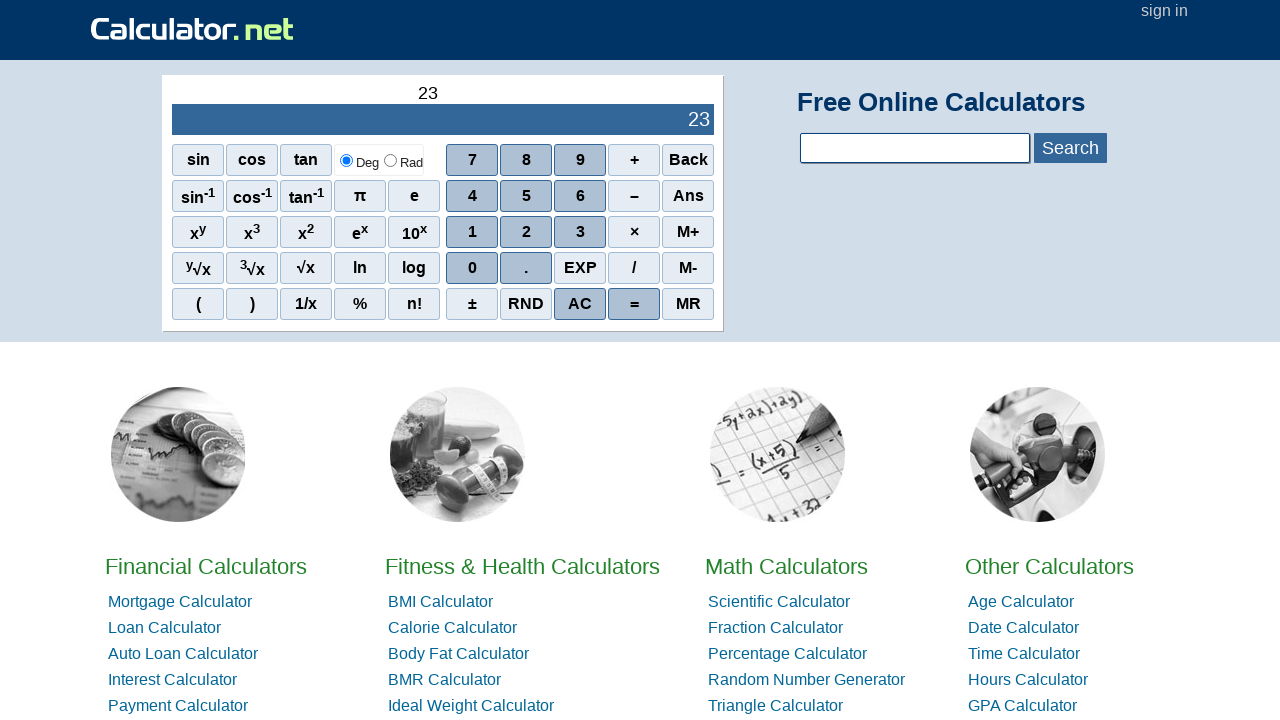

Clicked digit 4 at (472, 196) on xpath=//span[contains(text(),'4')]
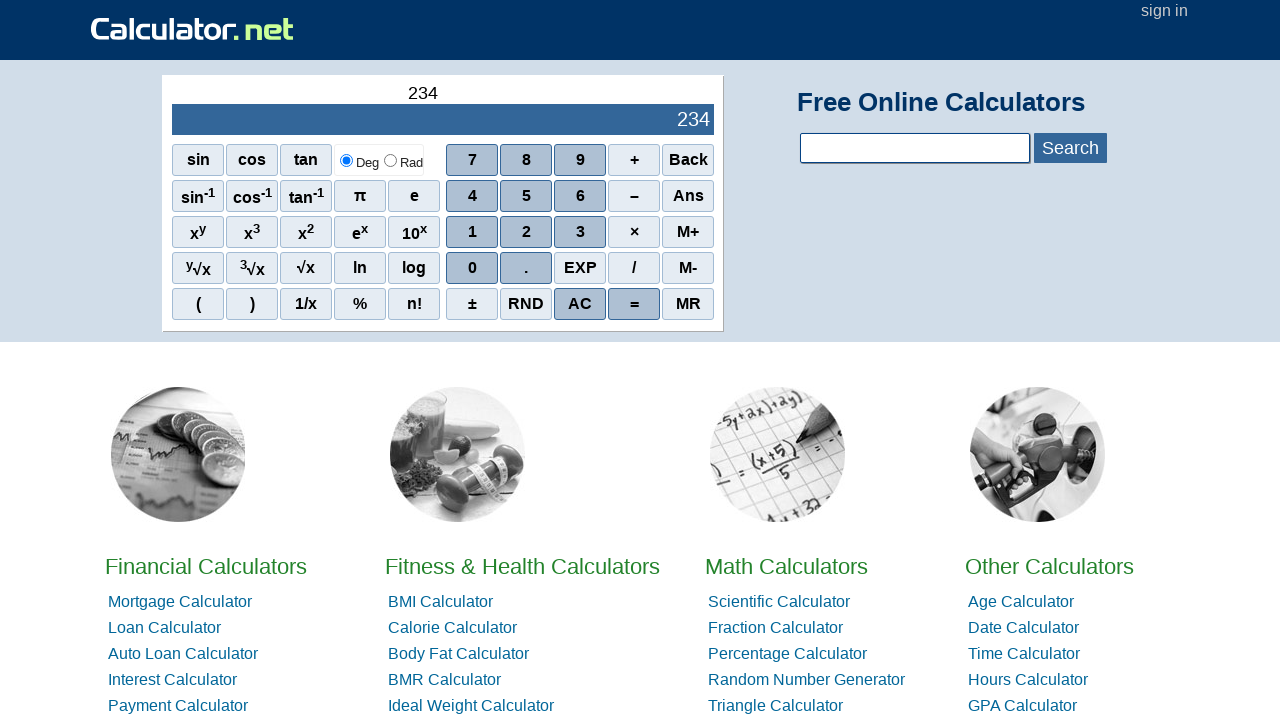

Clicked digit 8 at (526, 160) on xpath=//span[contains(text(),'8')]
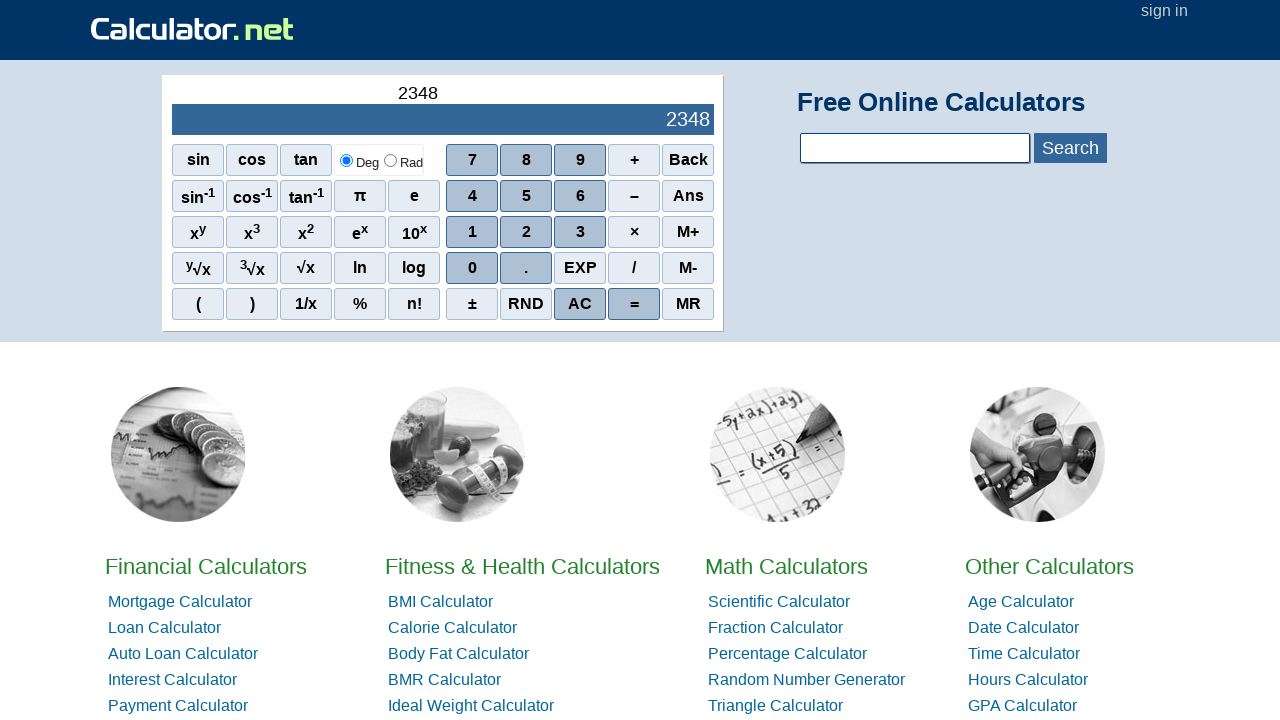

Clicked digit 2 at (526, 232) on xpath=//span[contains(text(),'2')]
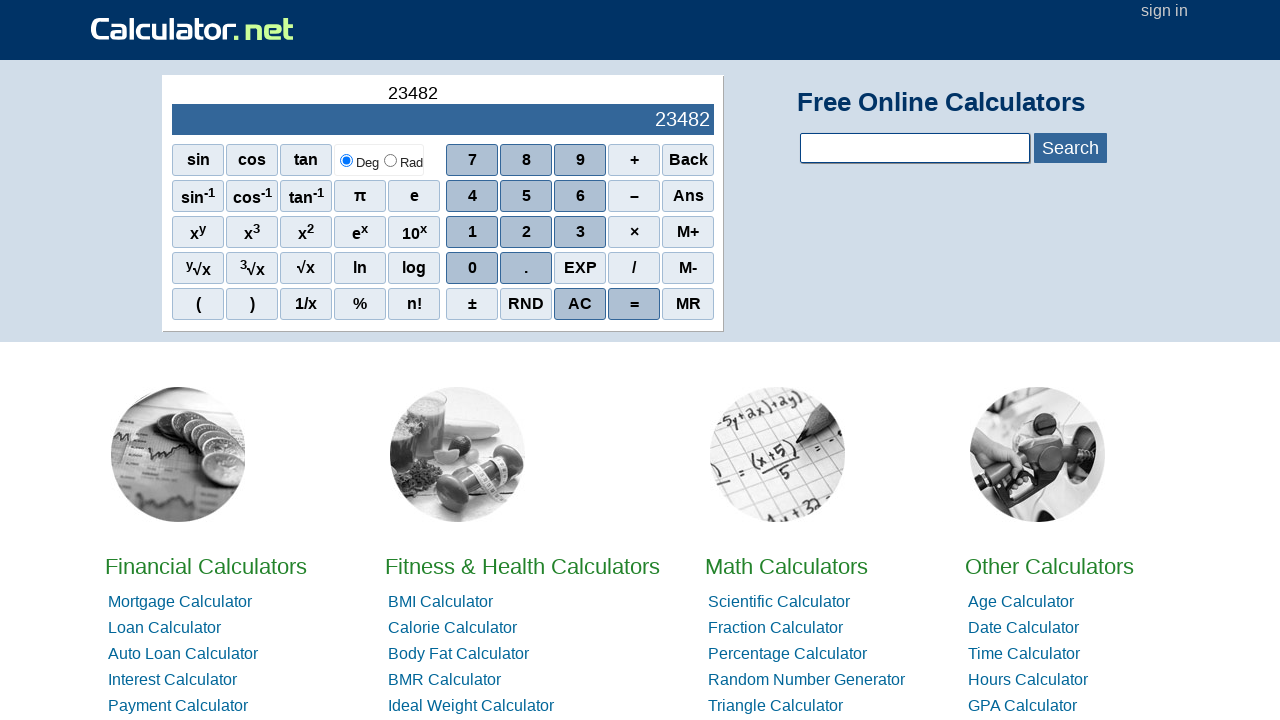

Clicked digit 3 at (580, 232) on xpath=//span[contains(text(),'3')]
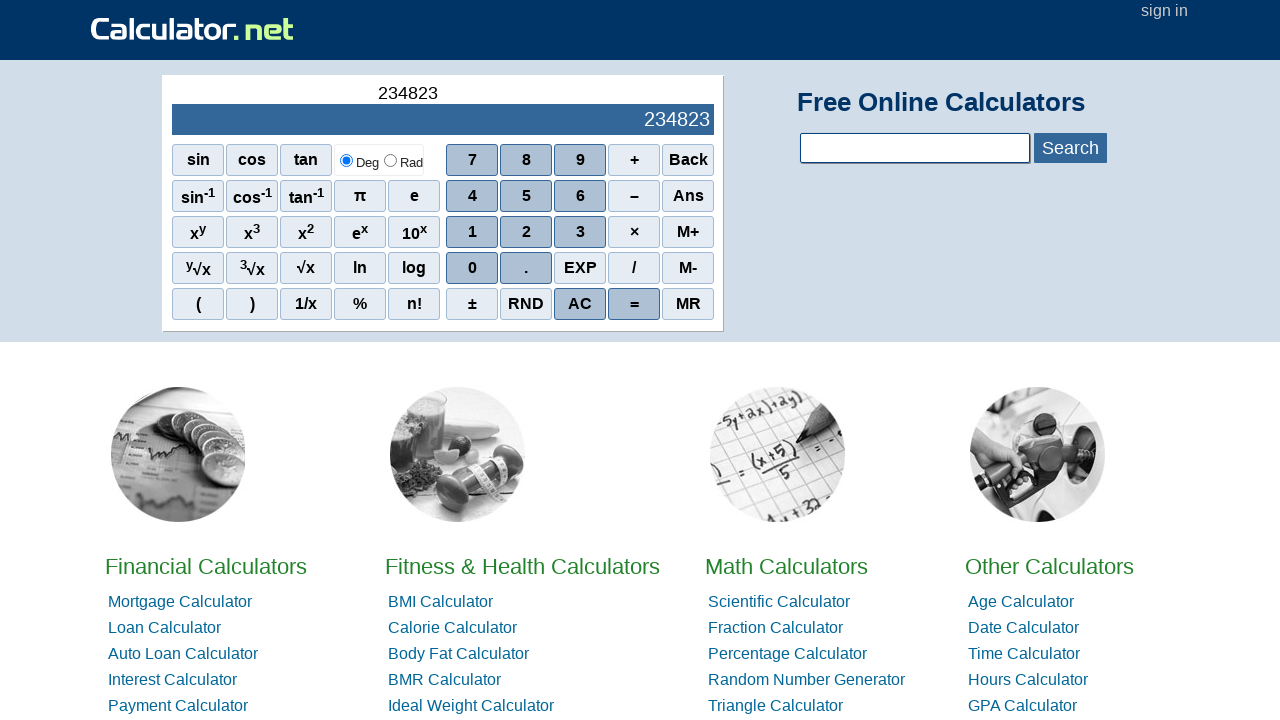

Clicked subtraction operator at (634, 196) on xpath=//span[contains(text(),'–')]
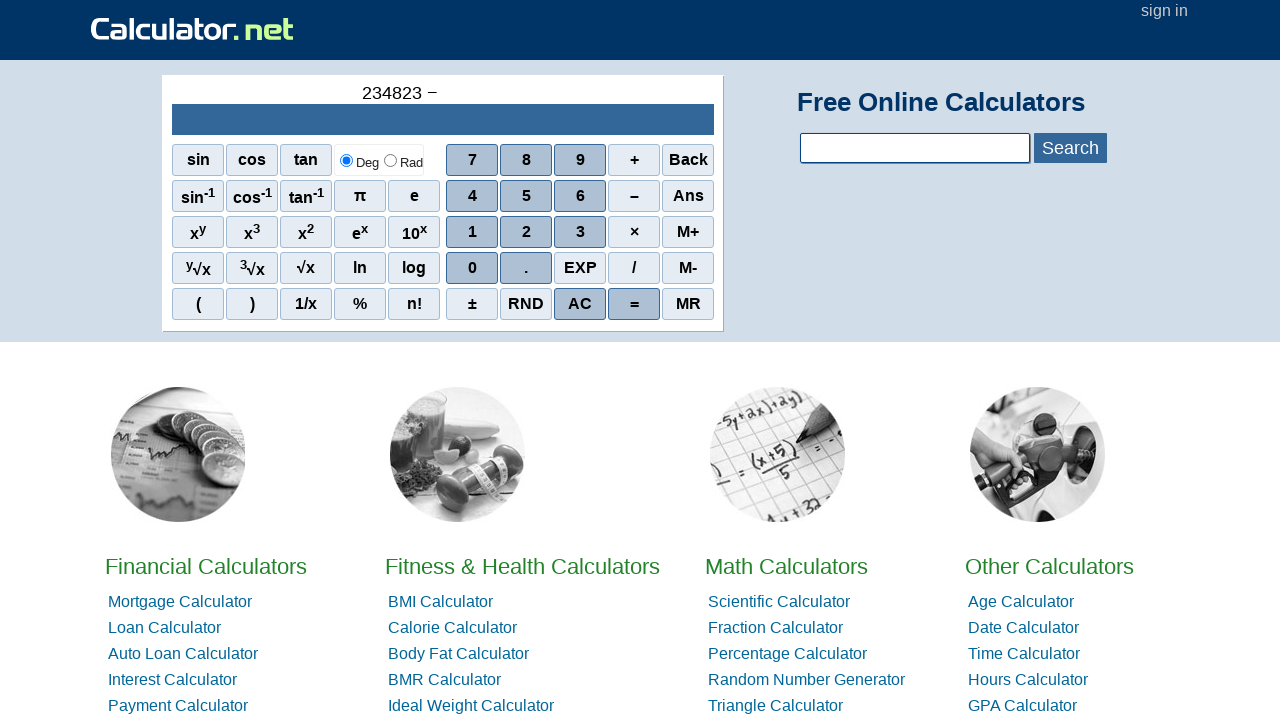

Clicked digit 2 at (526, 232) on xpath=//span[contains(text(),'2')]
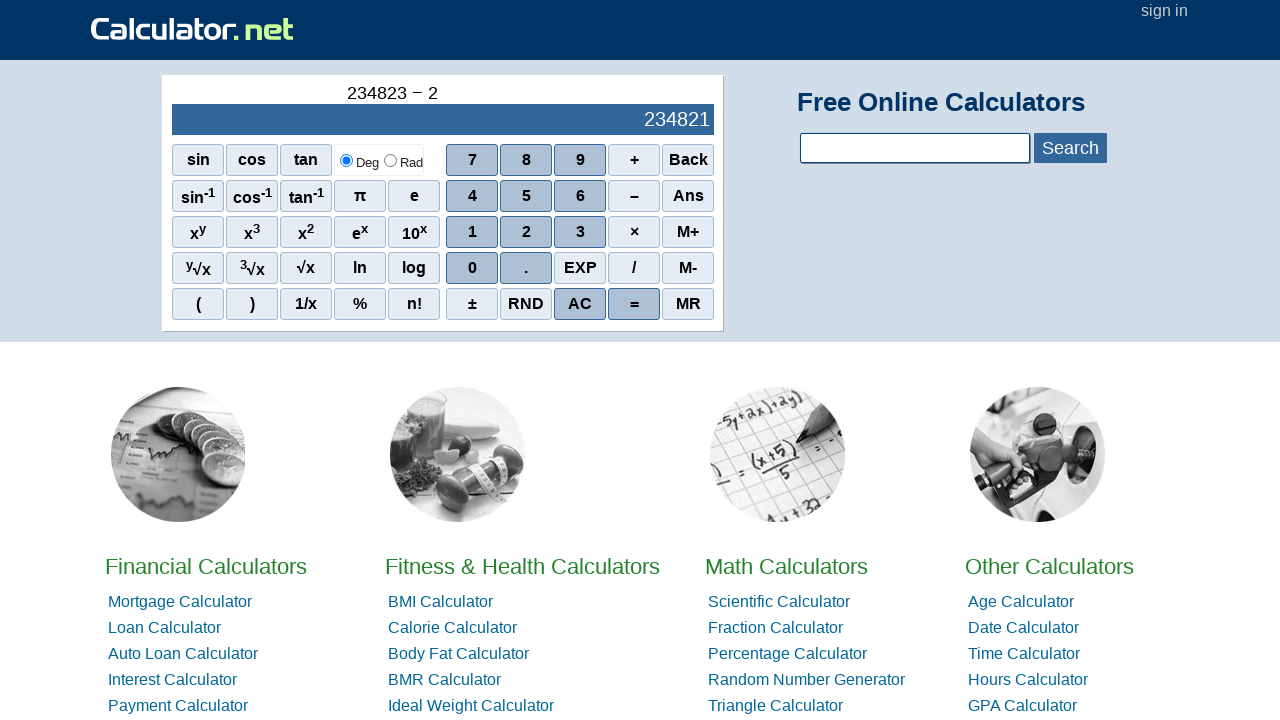

Clicked digit 3 at (580, 232) on xpath=//span[contains(text(),'3')]
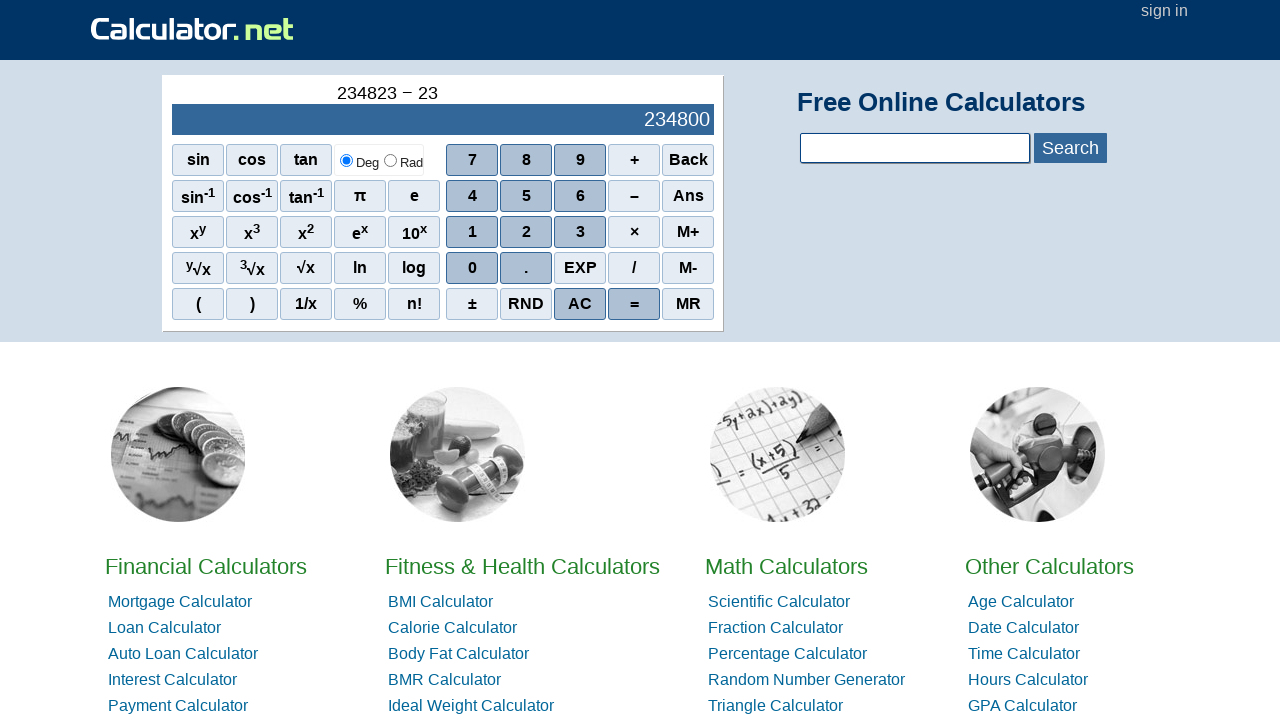

Clicked digit 0 at (472, 268) on xpath=//tbody/tr[2]/td[2]/div[1]/div[4]/span[1]
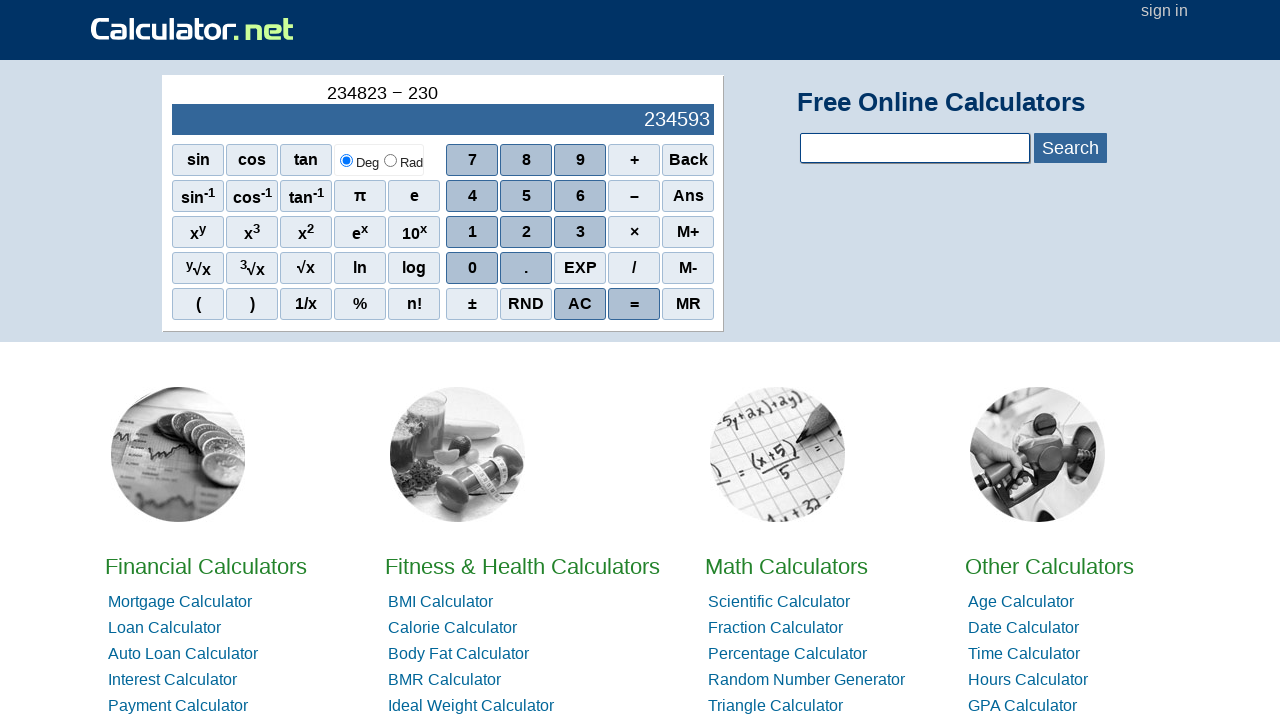

Clicked digit 9 at (580, 160) on xpath=//span[contains(text(),'9')]
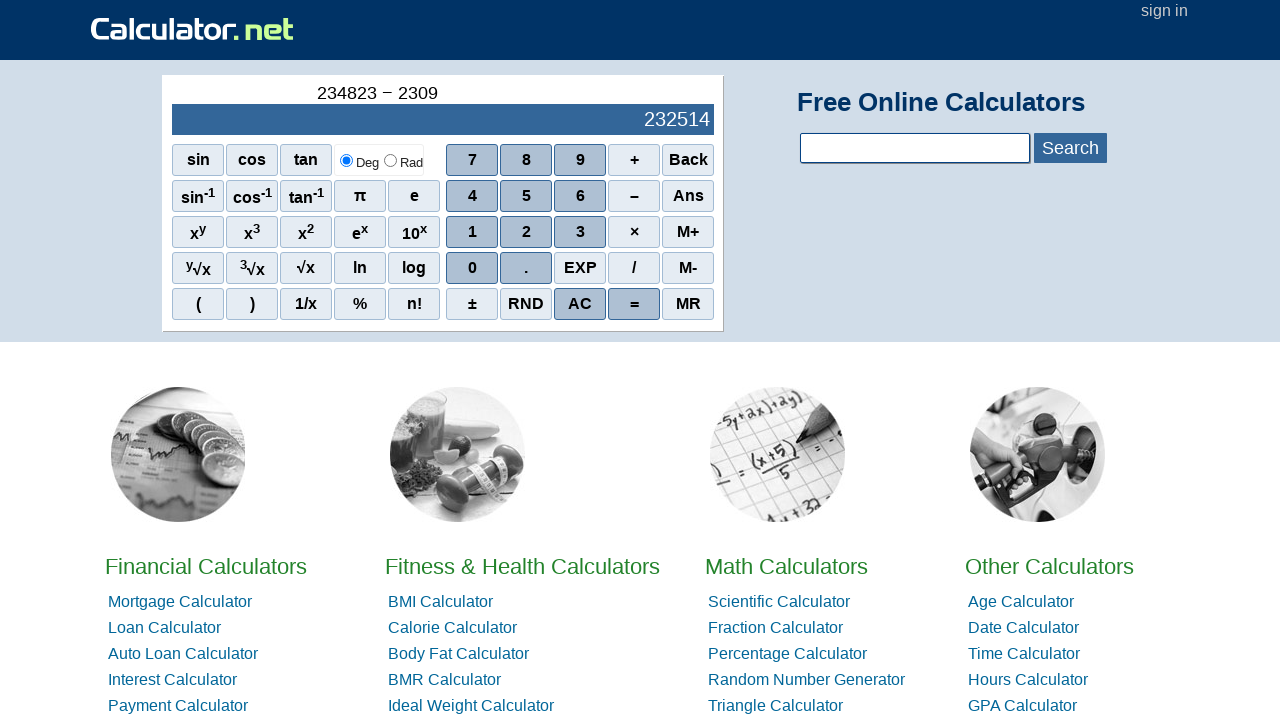

Clicked digit 4 at (472, 196) on xpath=//span[contains(text(),'4')]
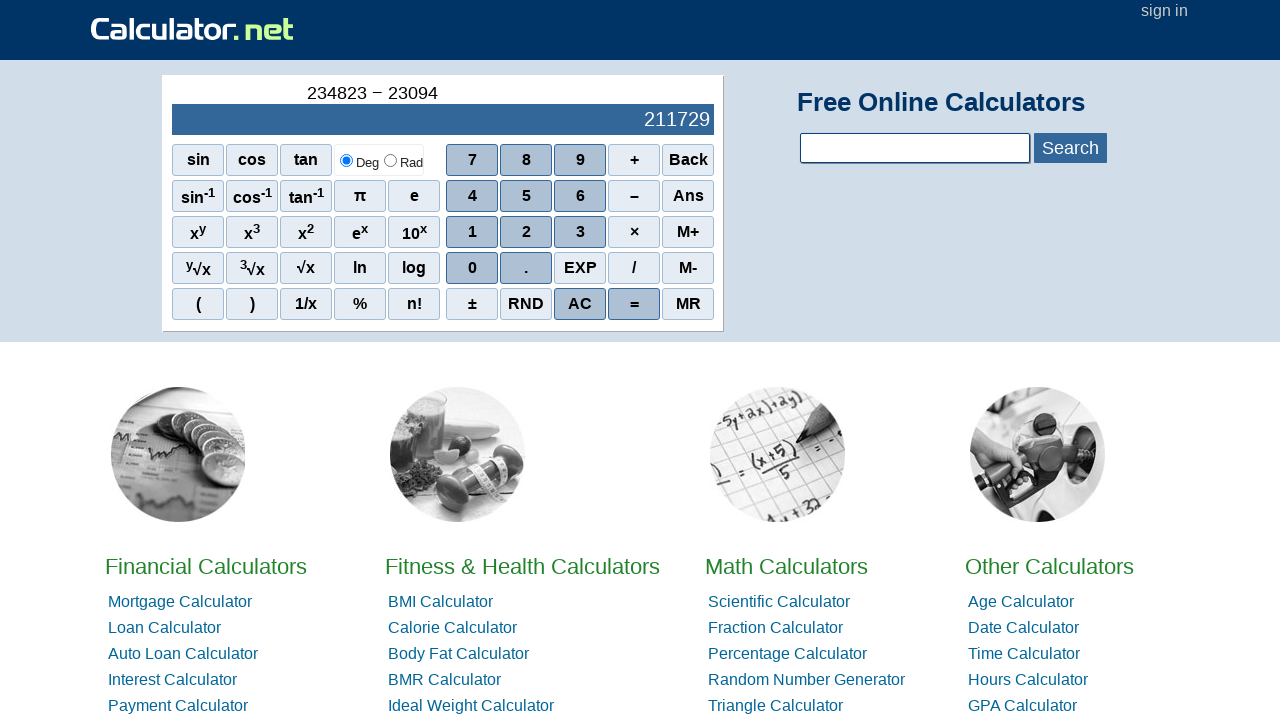

Clicked digit 8 at (526, 160) on xpath=//span[contains(text(),'8')]
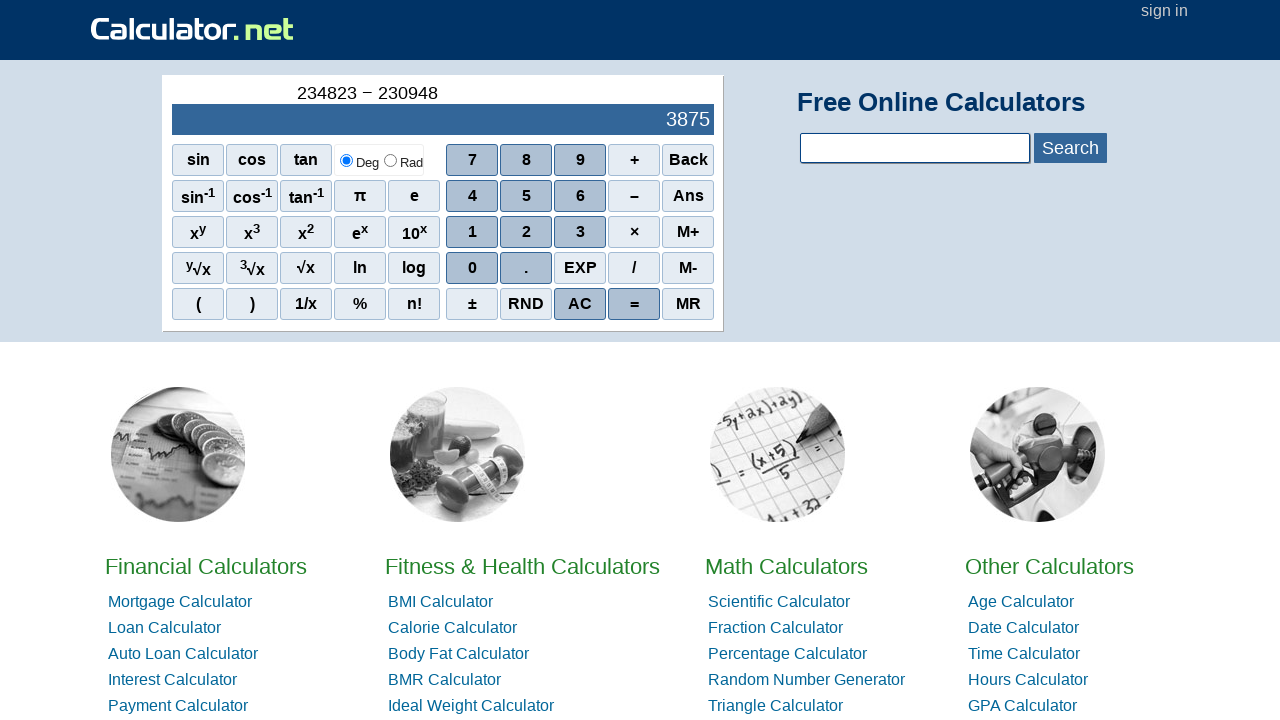

Clicked digit 2 at (526, 232) on xpath=//span[contains(text(),'2')]
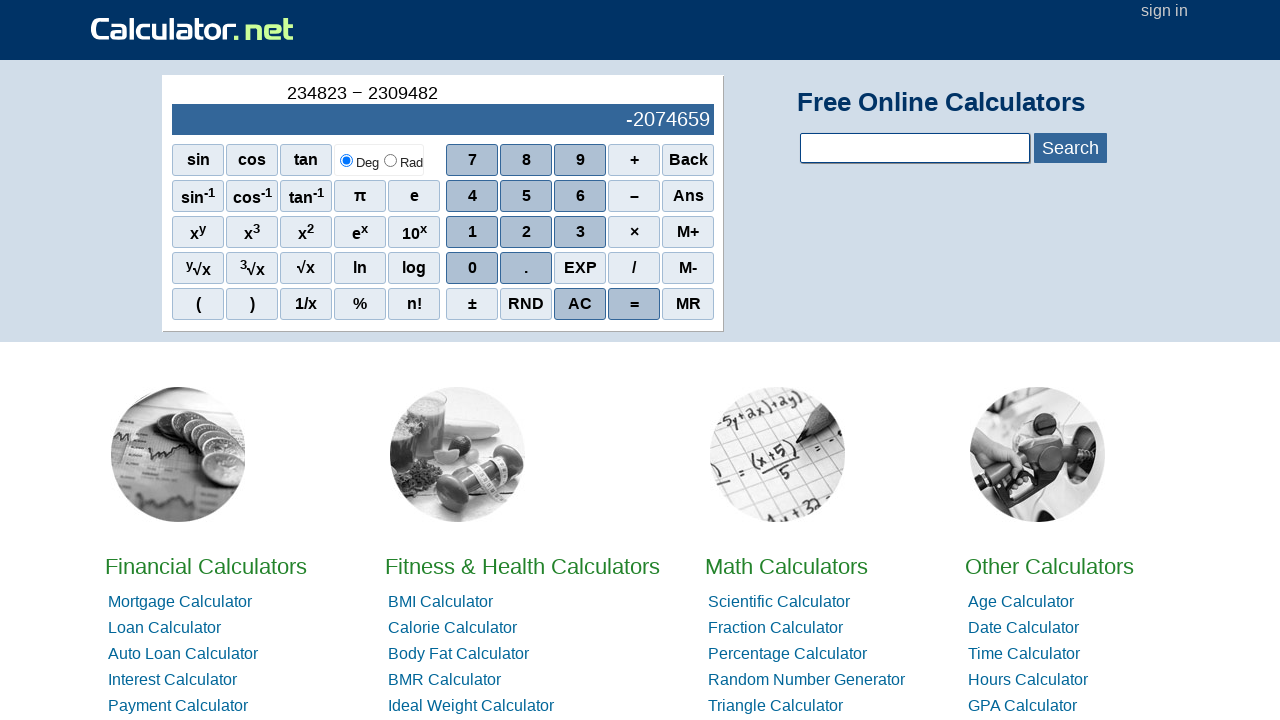

Clicked digit 3 at (580, 232) on xpath=//span[contains(text(),'3')]
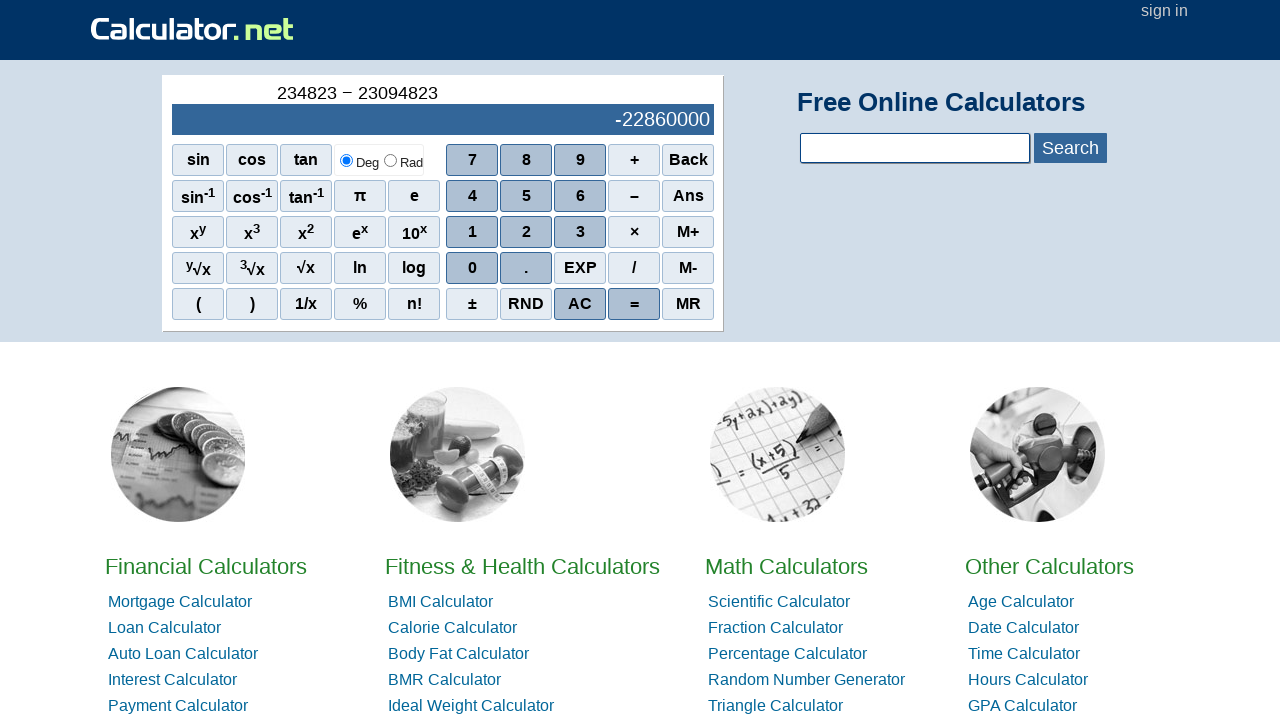

Retrieved subtraction input from calculator display
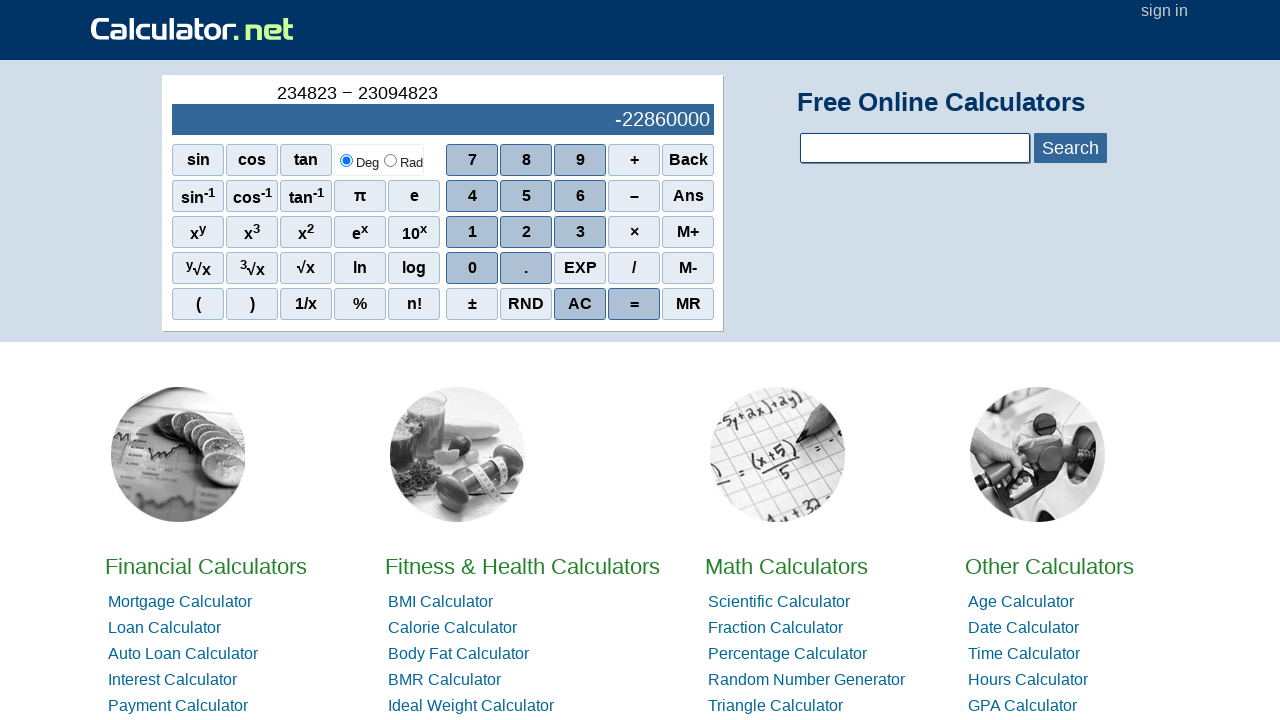

Retrieved subtraction result (234823 - 23094823)
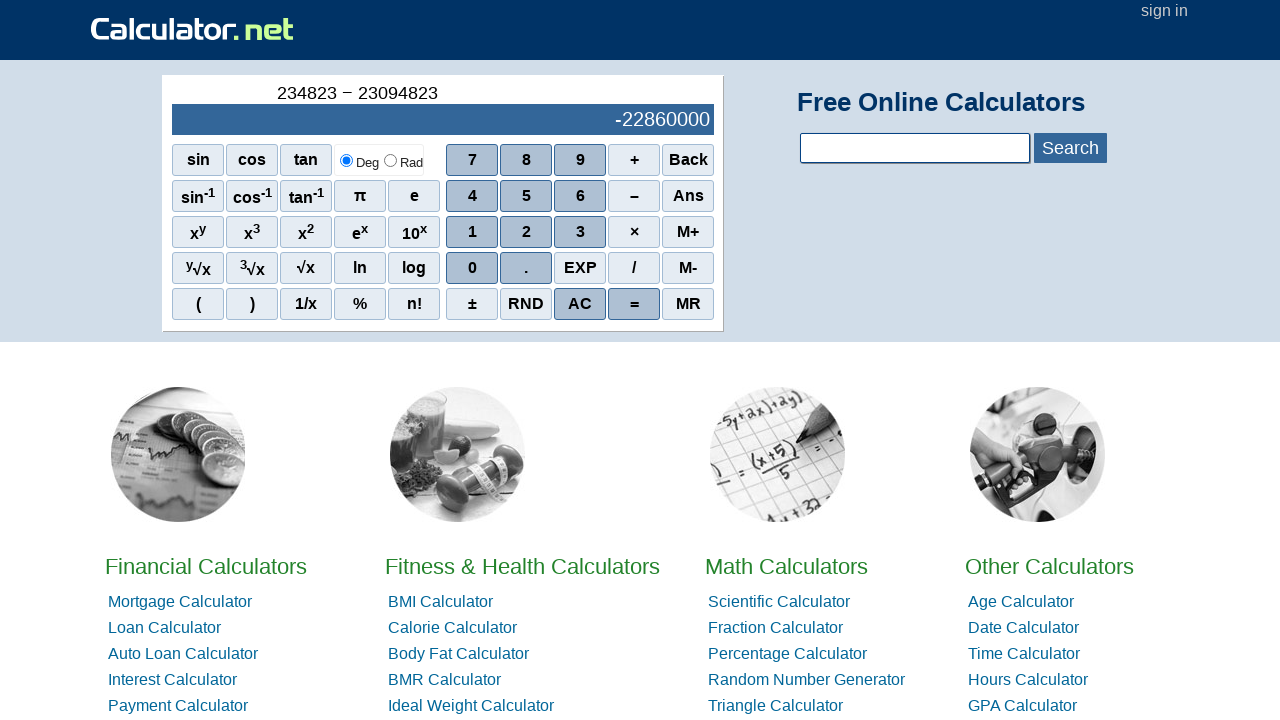

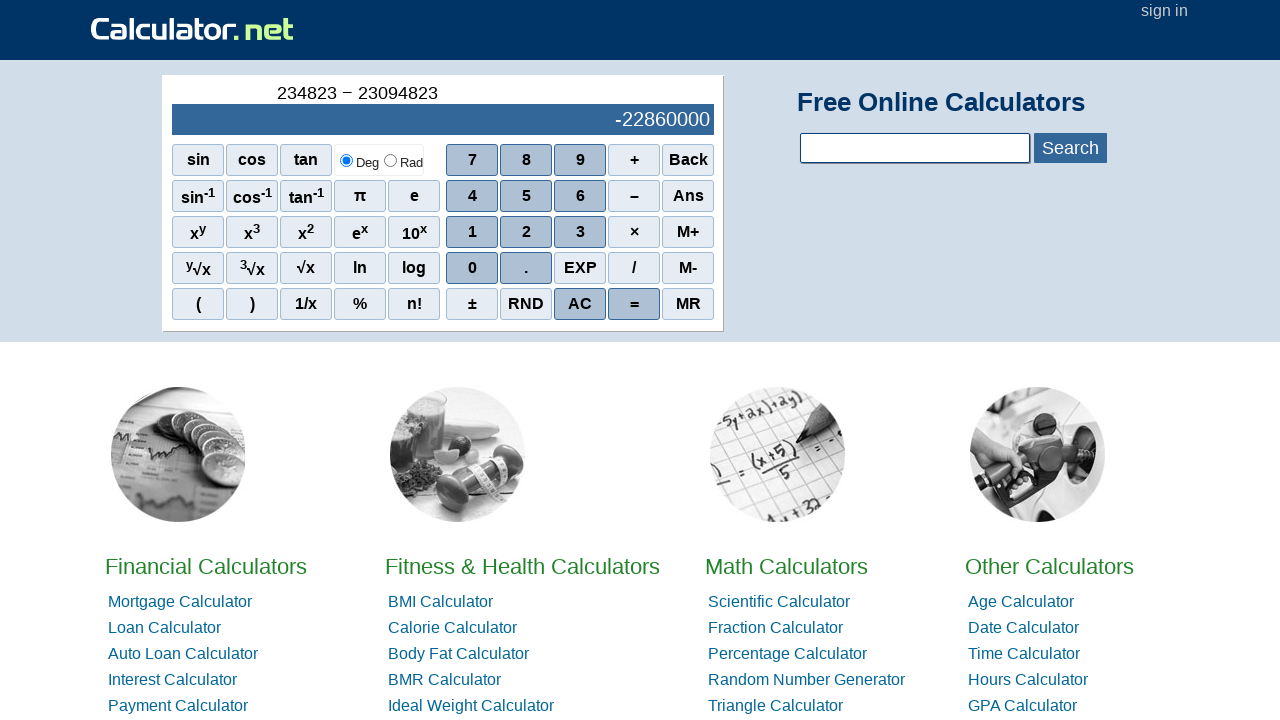